Navigates through FAQ accordion items on Kia PBV page, clicking each item to expand and view content

Starting URL: https://www.kia.com/kr/pbv/kia-pbv/faq

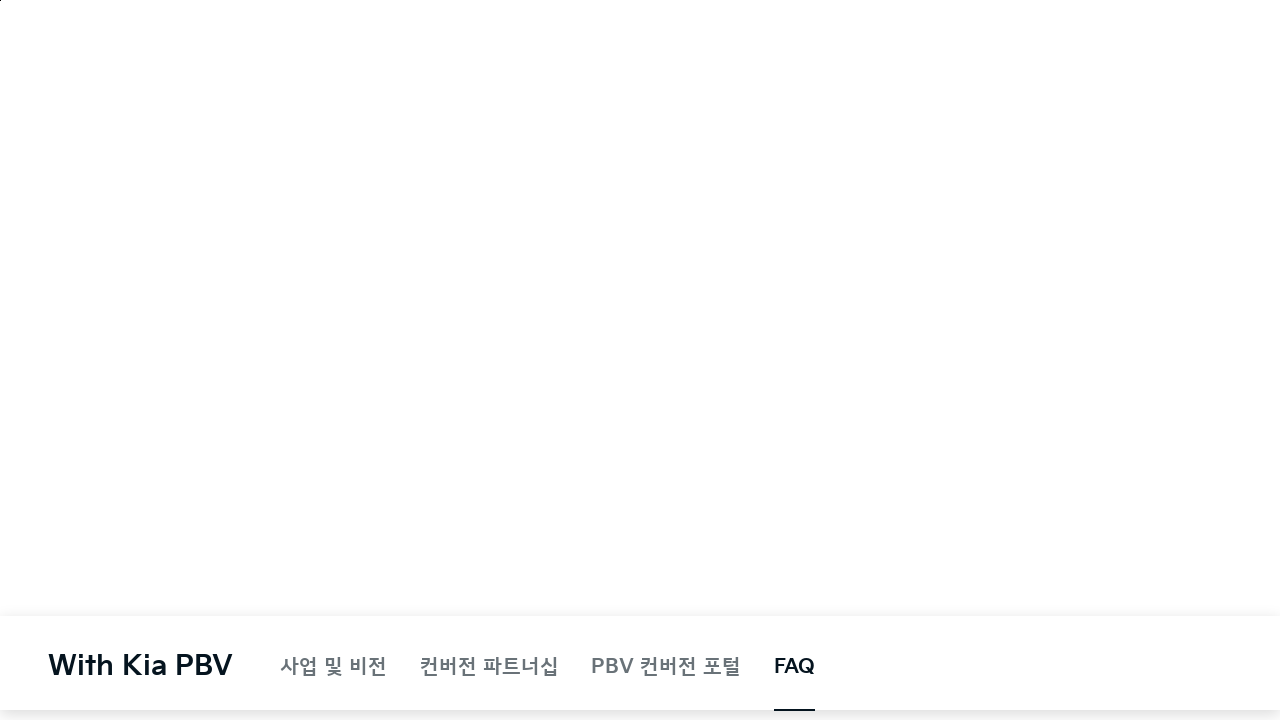

Scrolled down to view FAQ section
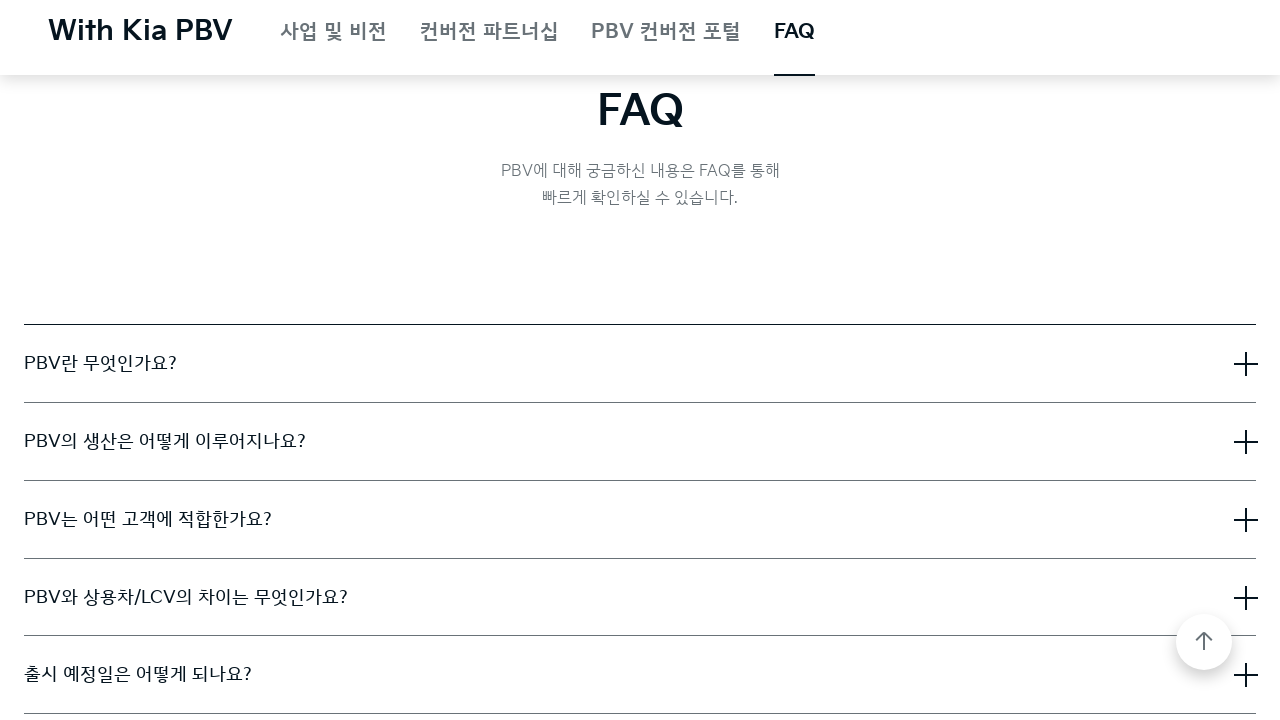

Clicked accordion item 0 button to expand at (640, 364) on #accordion-item-0-button
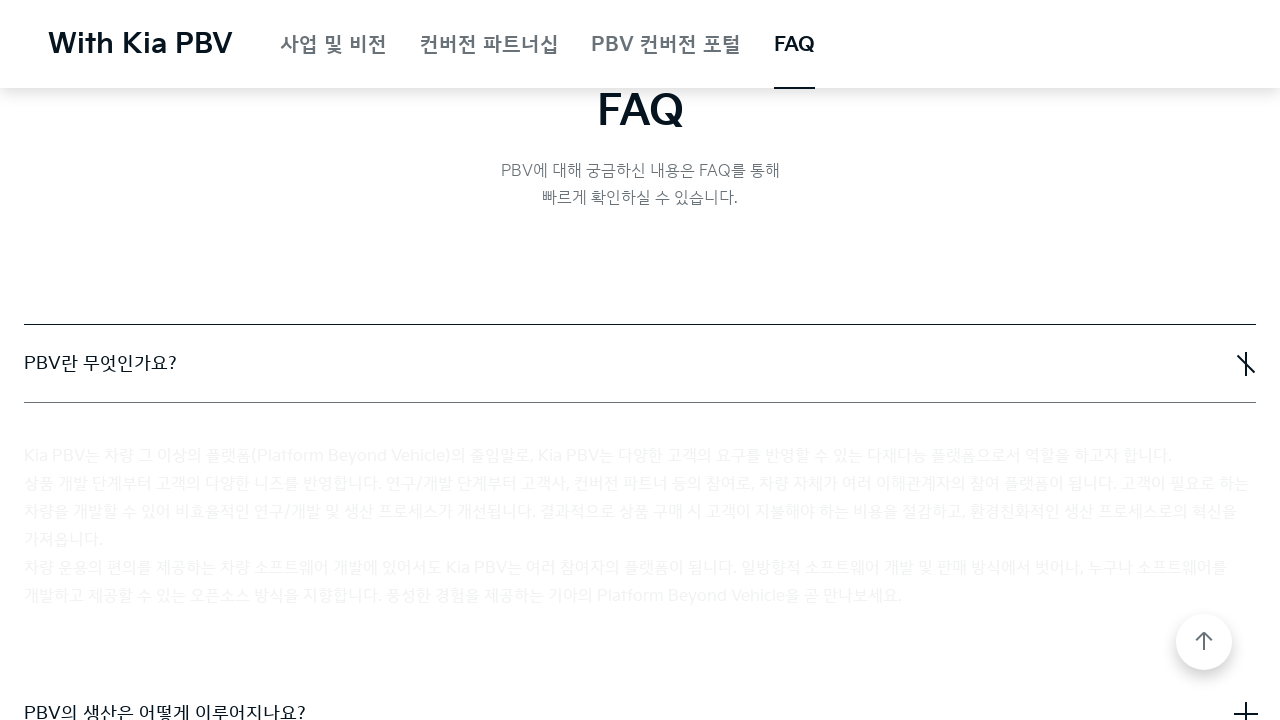

Accordion item 0 content panel is now visible
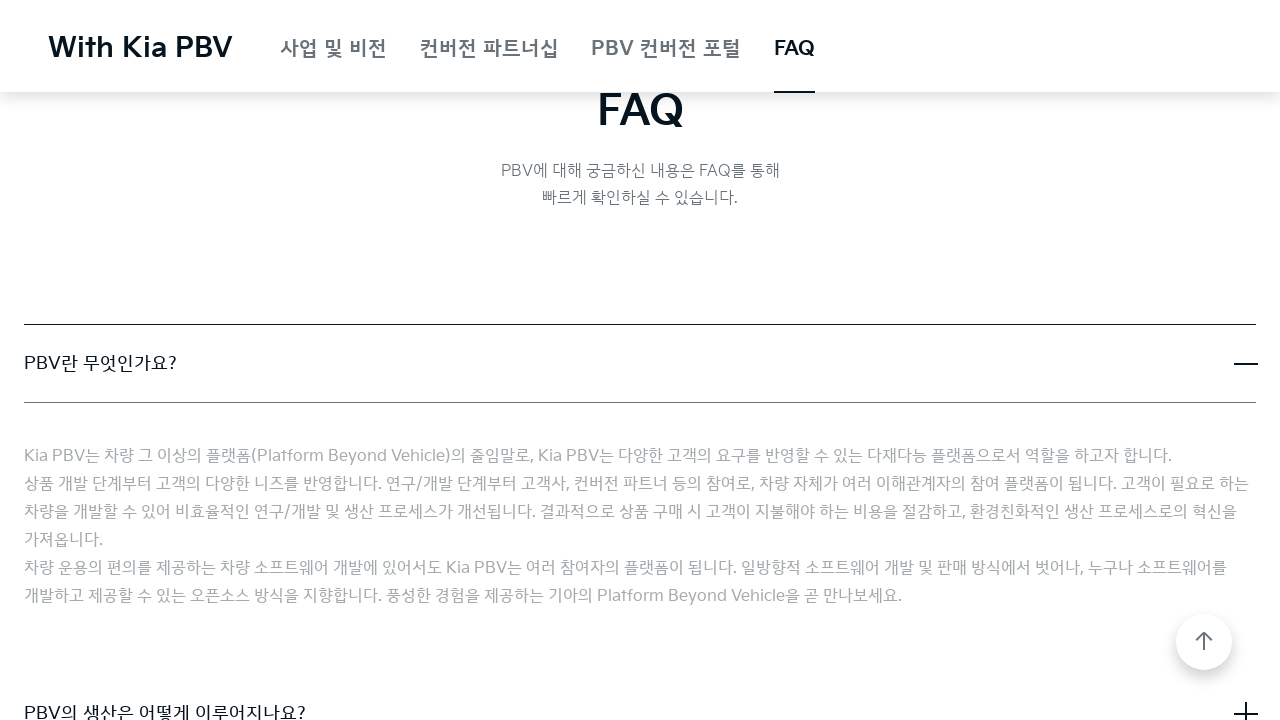

Waited 1 second before proceeding to next accordion item
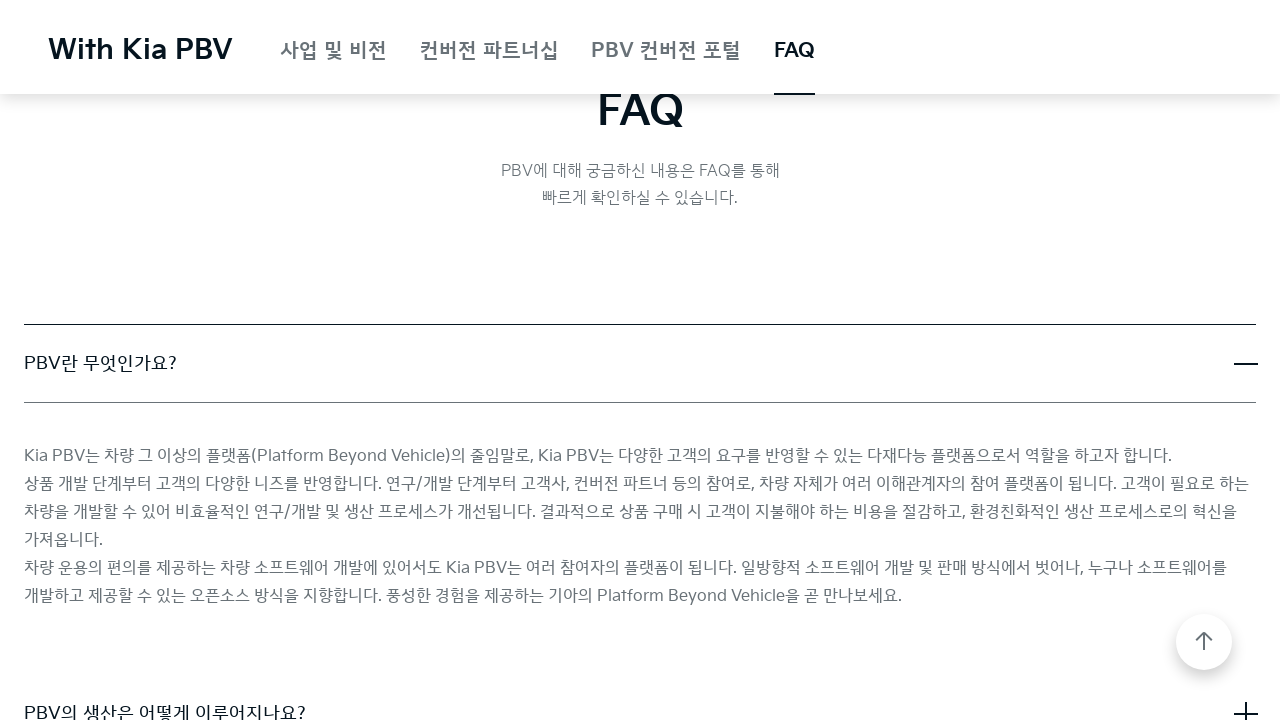

Scrolled down to view FAQ section
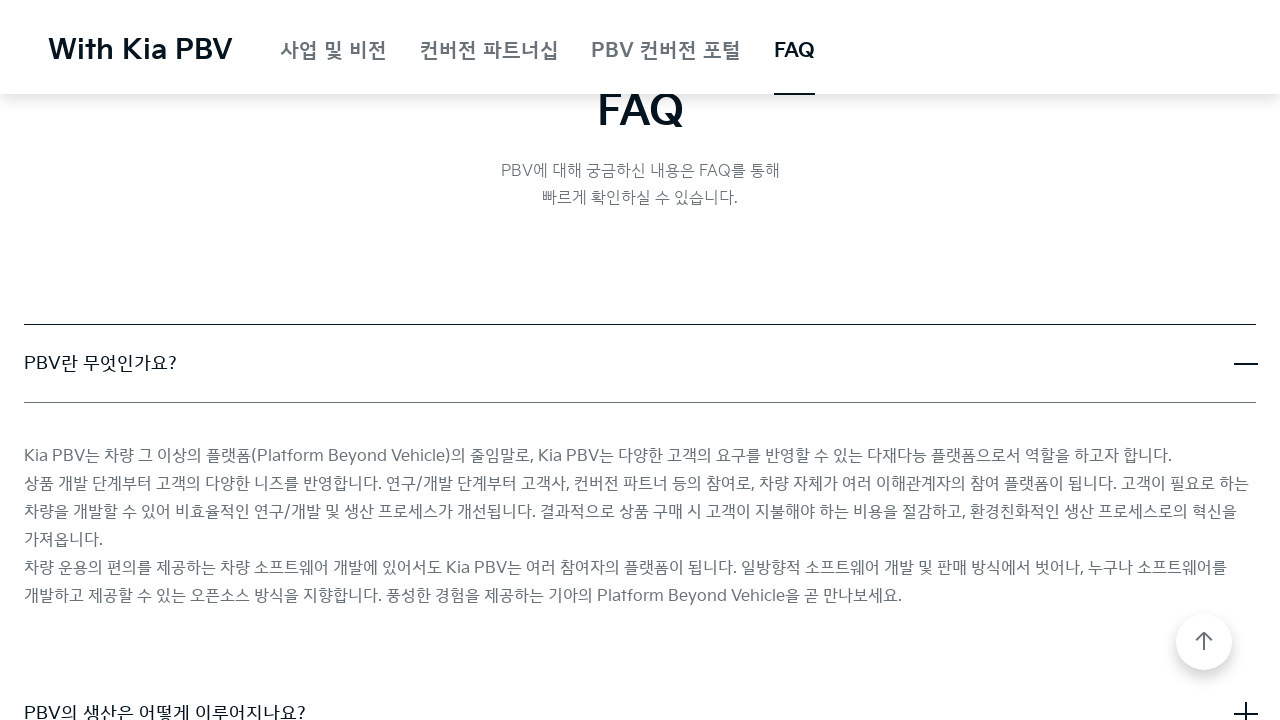

Clicked accordion item 1 button to expand at (640, 708) on #accordion-item-1-button
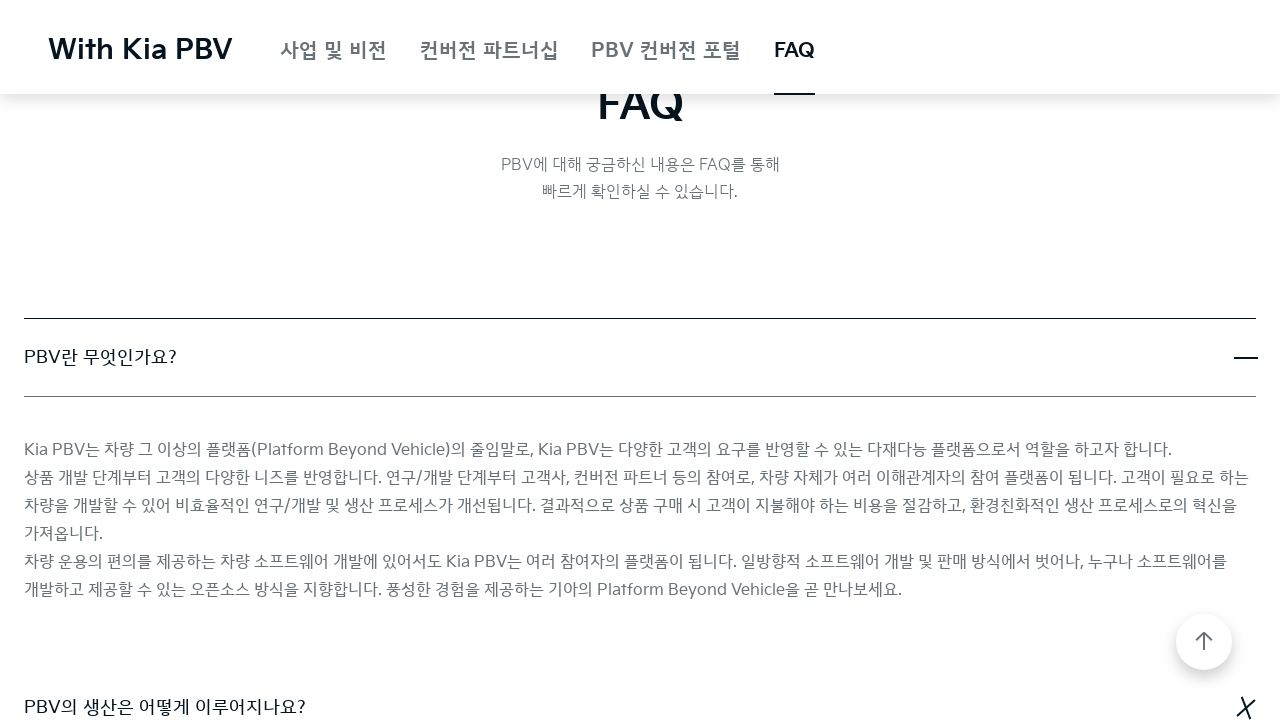

Accordion item 1 content panel is now visible
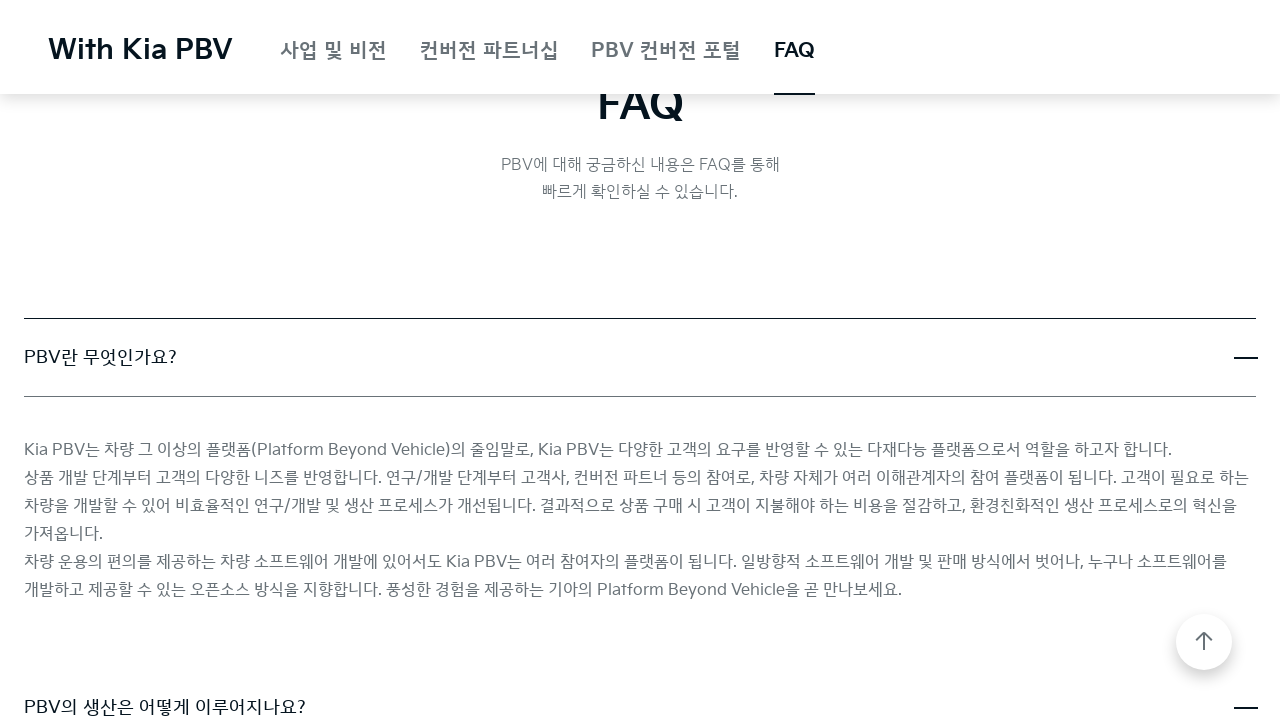

Waited 1 second before proceeding to next accordion item
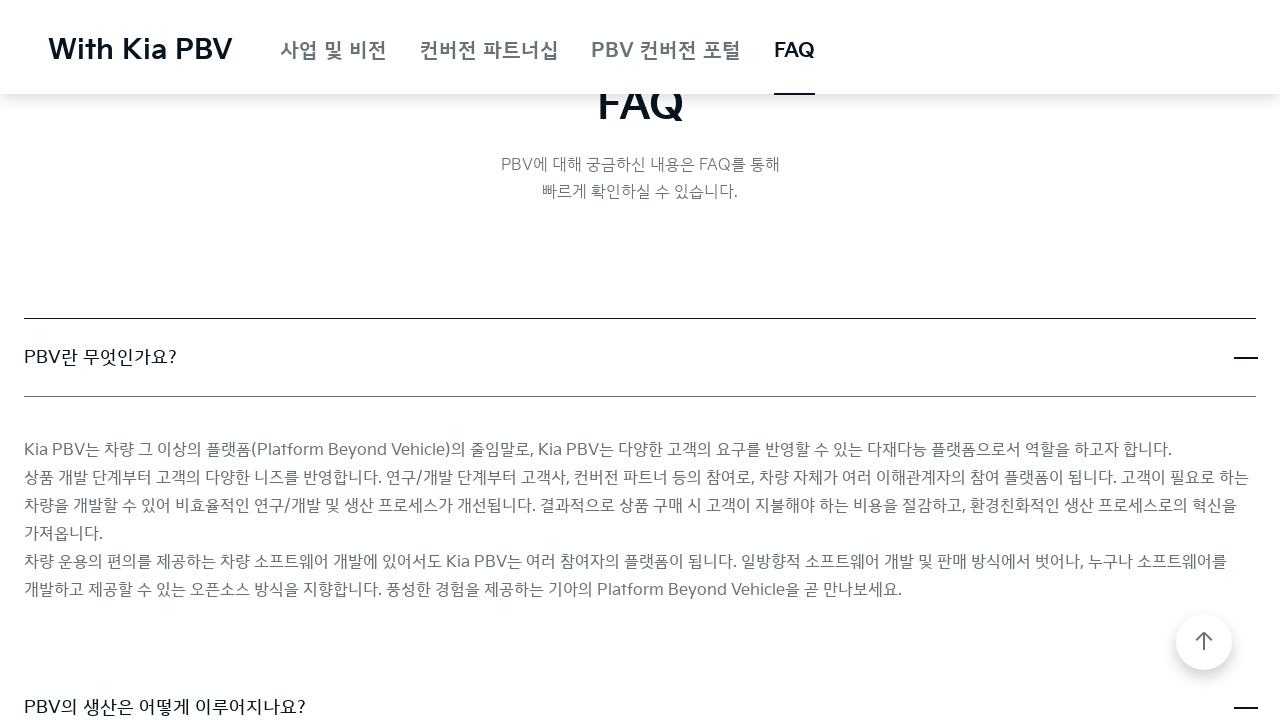

Scrolled down to view FAQ section
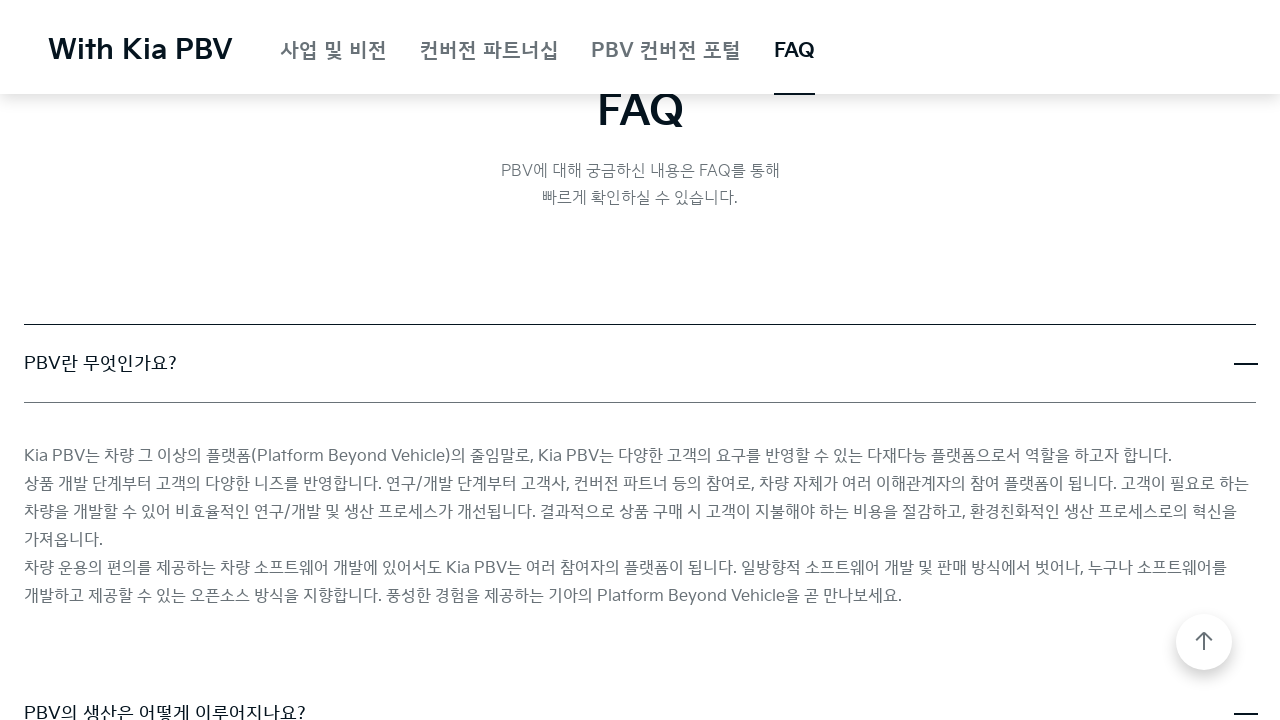

Clicked accordion item 2 button to expand at (640, 361) on #accordion-item-2-button
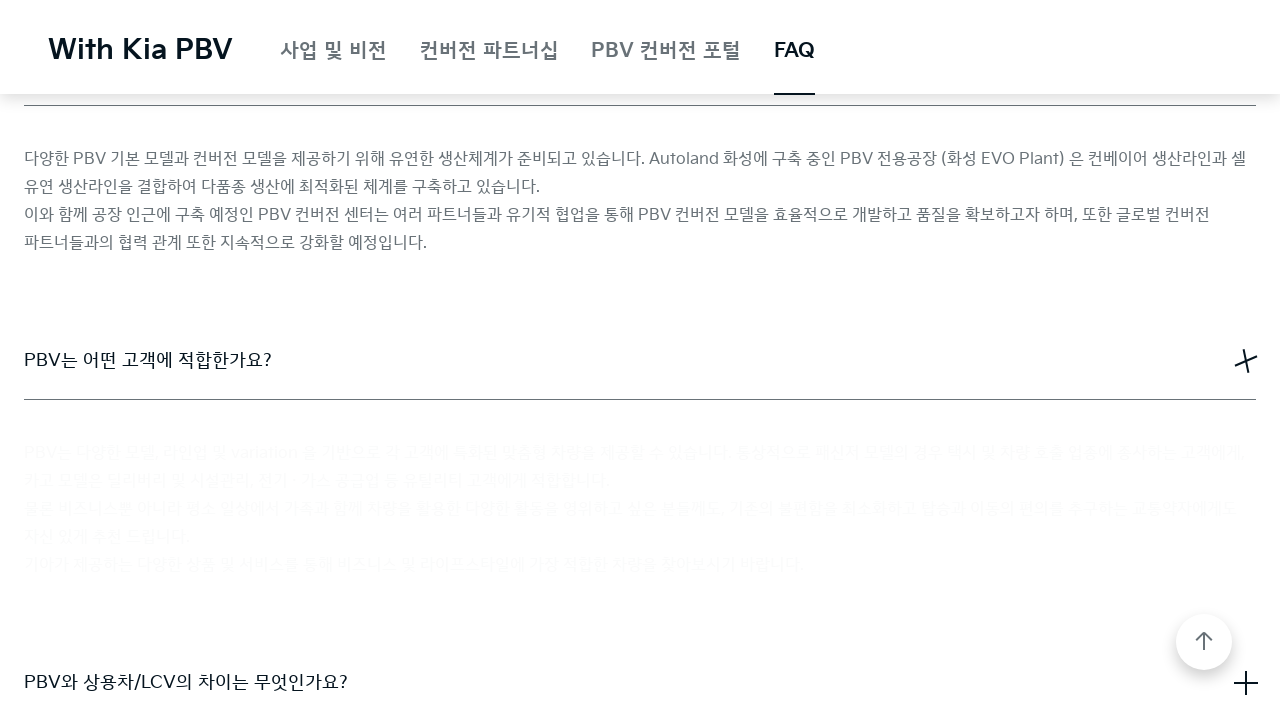

Accordion item 2 content panel is now visible
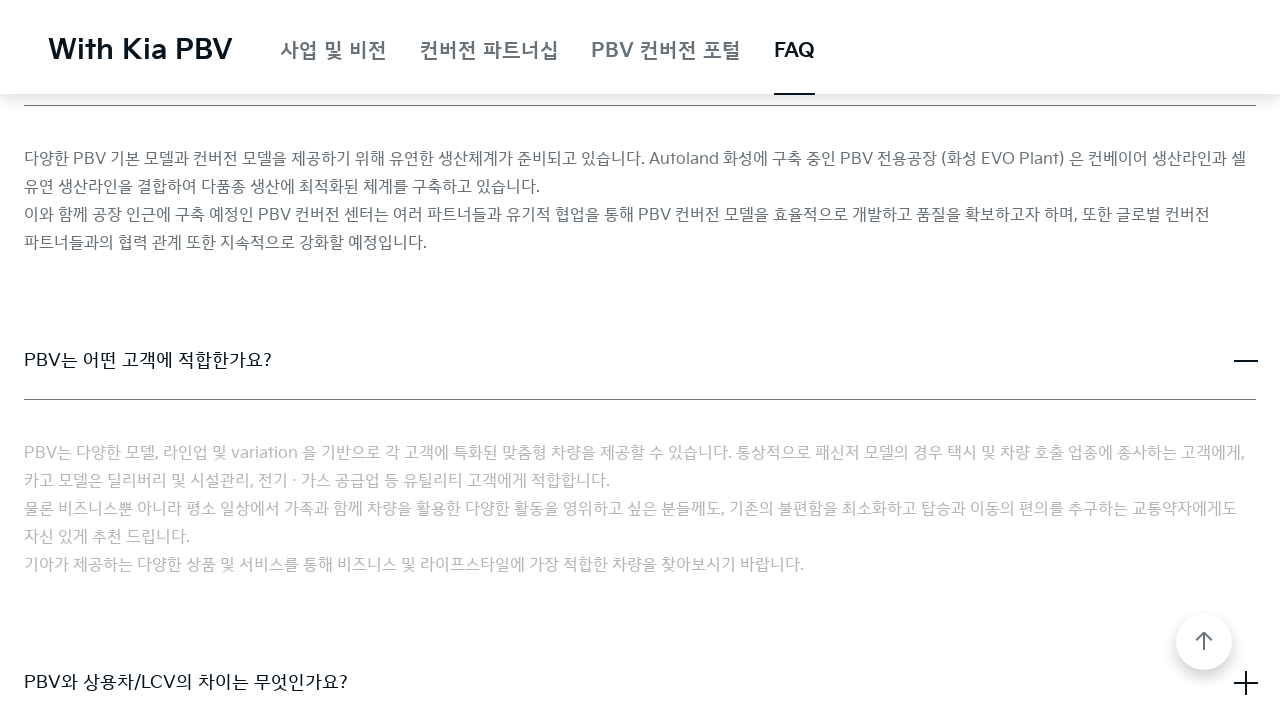

Waited 1 second before proceeding to next accordion item
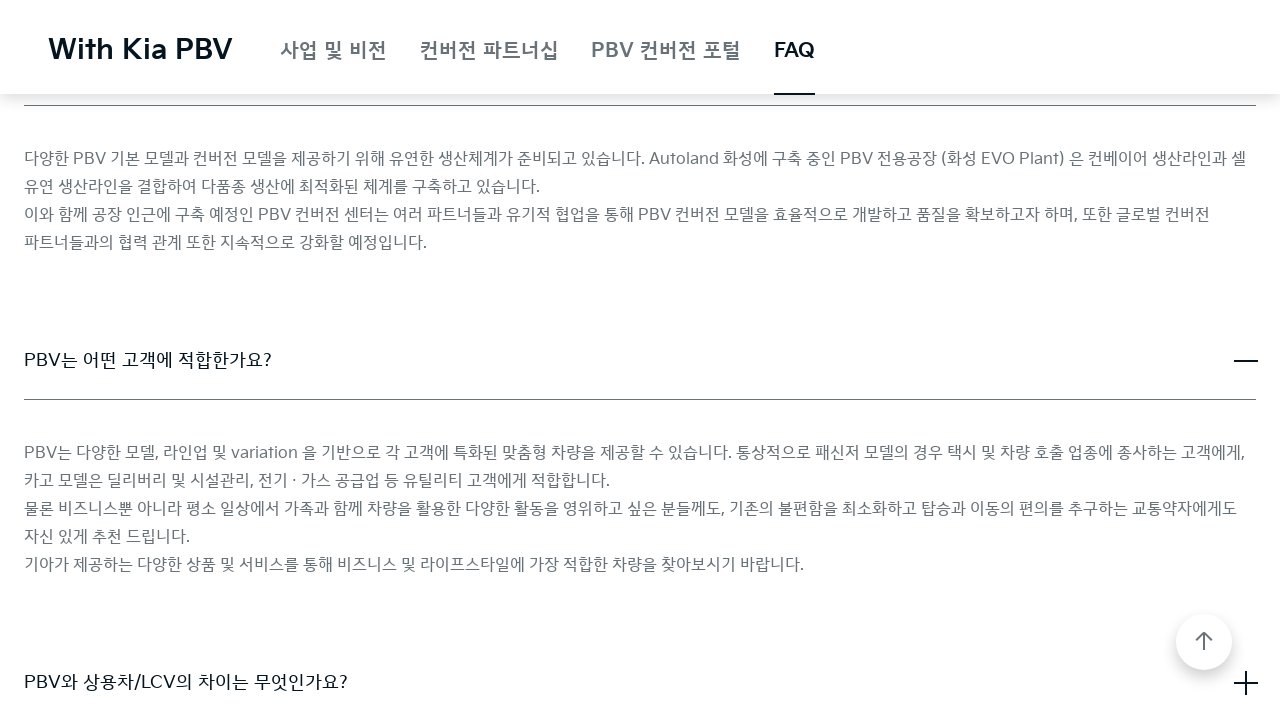

Scrolled down to view FAQ section
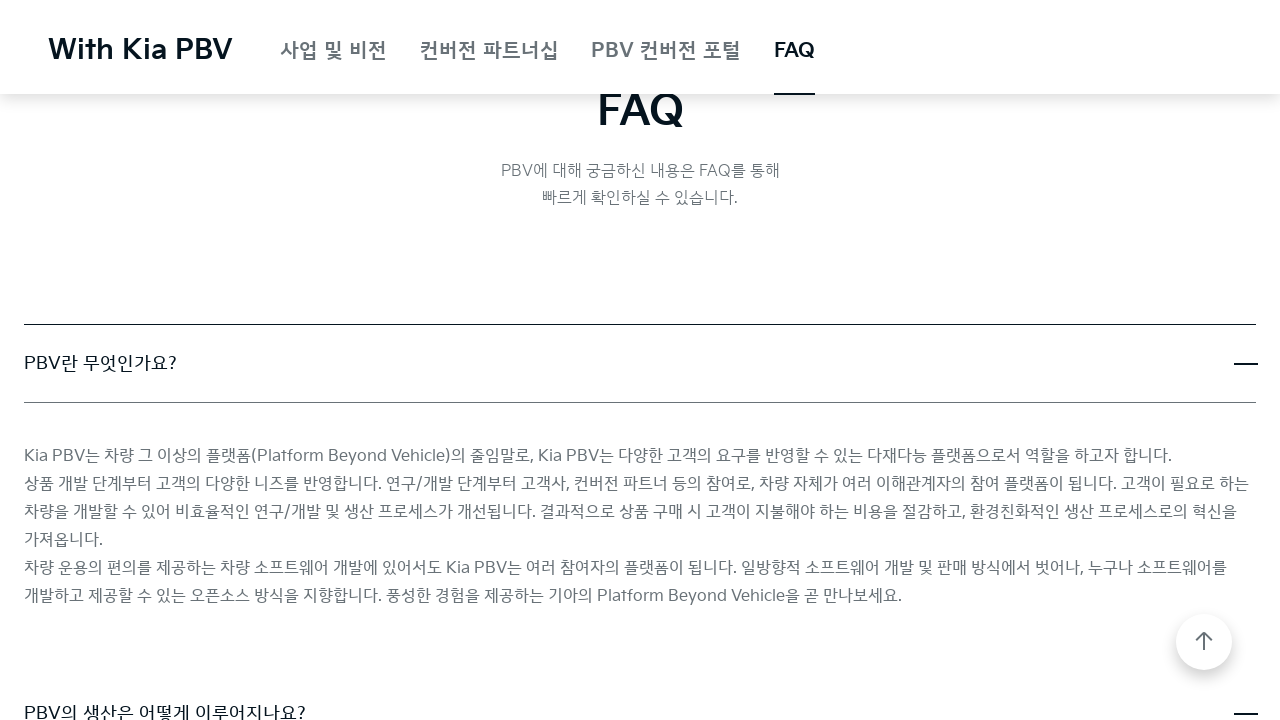

Clicked accordion item 3 button to expand at (640, 360) on #accordion-item-3-button
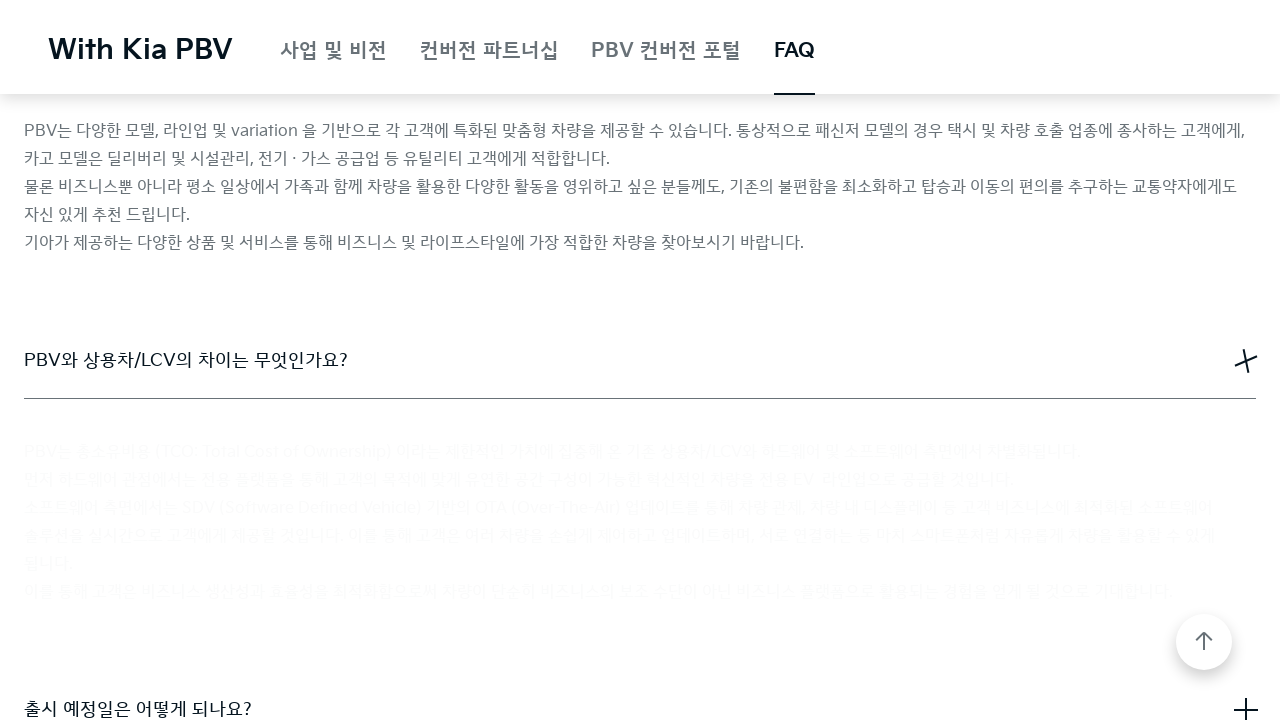

Accordion item 3 content panel is now visible
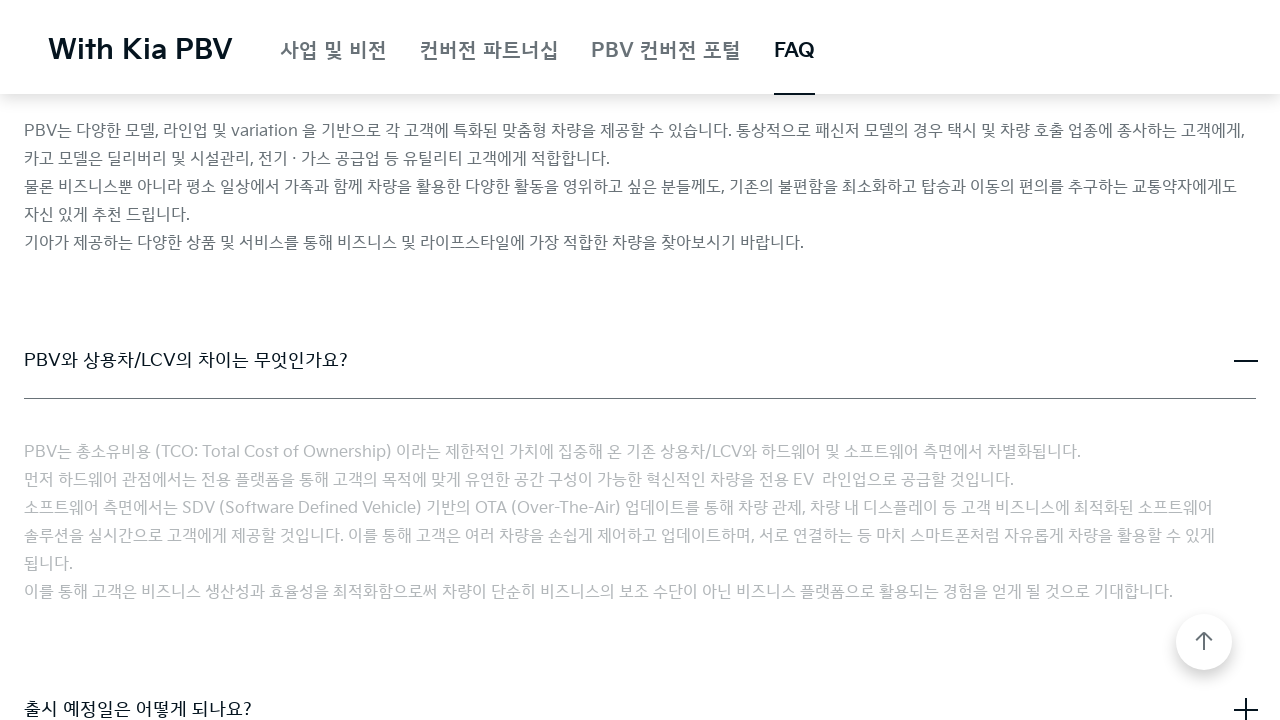

Waited 1 second before proceeding to next accordion item
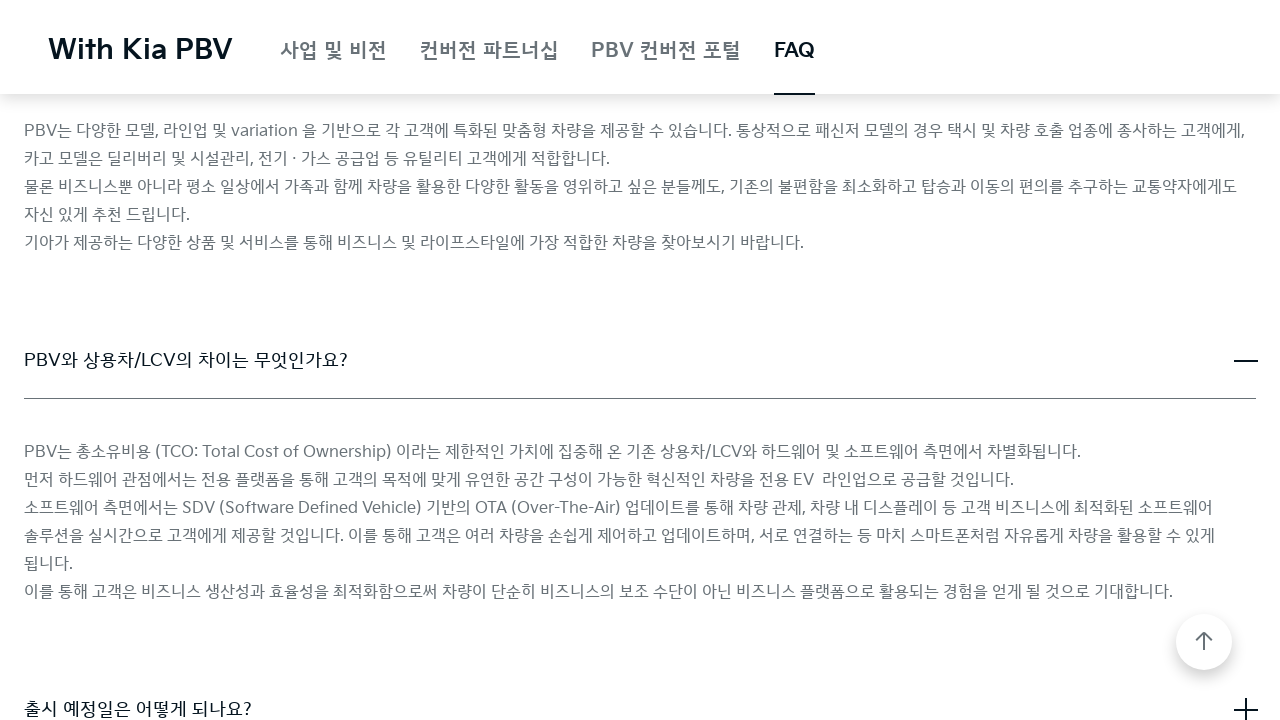

Scrolled down to view FAQ section
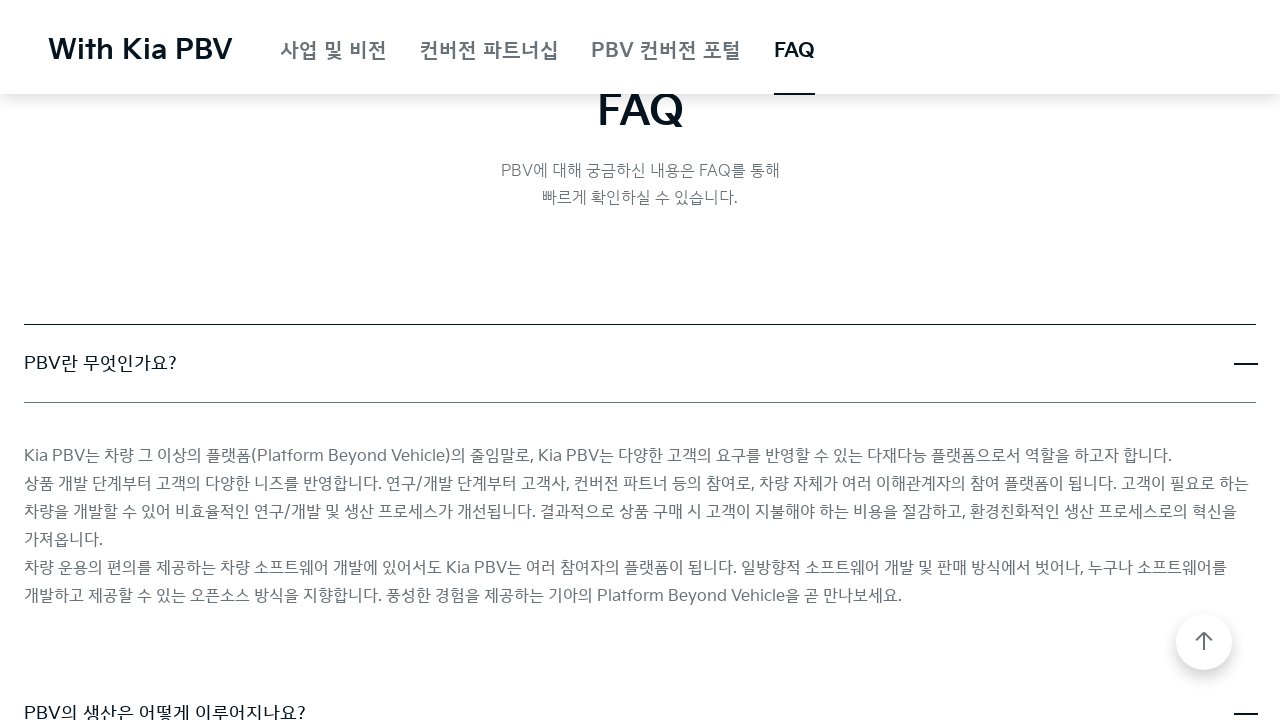

Clicked accordion item 4 button to expand at (640, 360) on #accordion-item-4-button
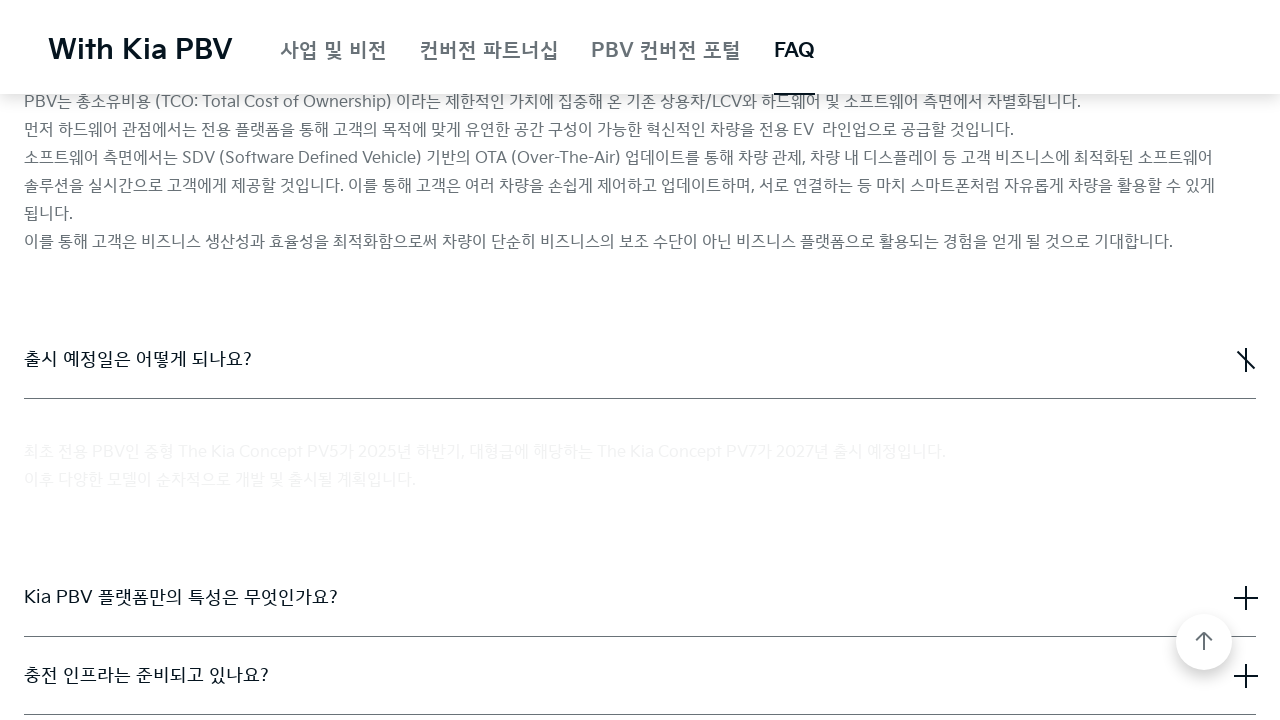

Accordion item 4 content panel is now visible
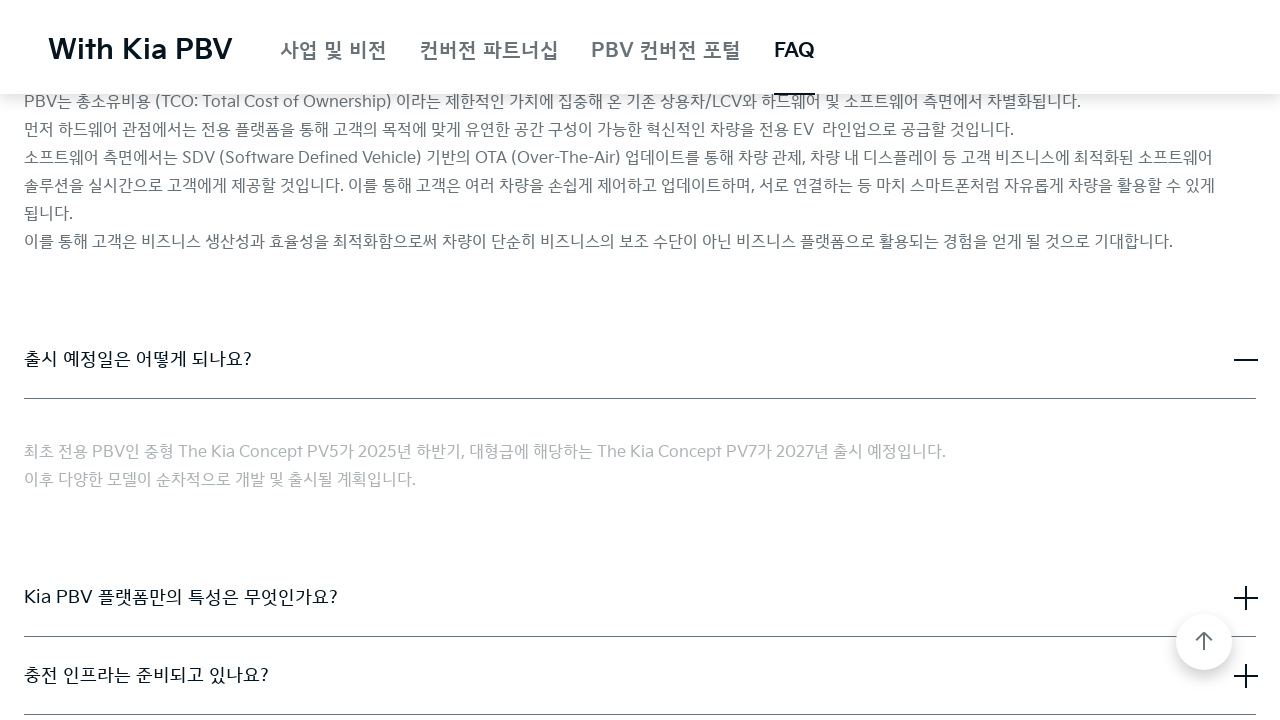

Waited 1 second before proceeding to next accordion item
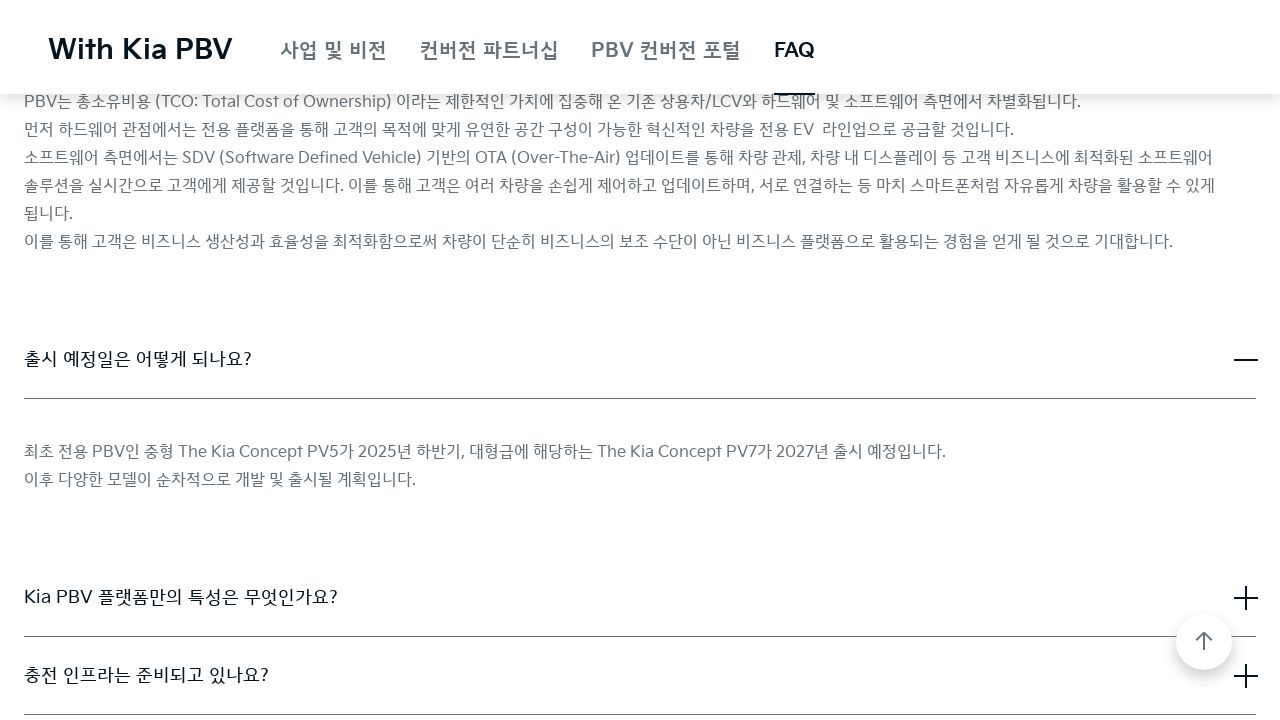

Scrolled down to view FAQ section
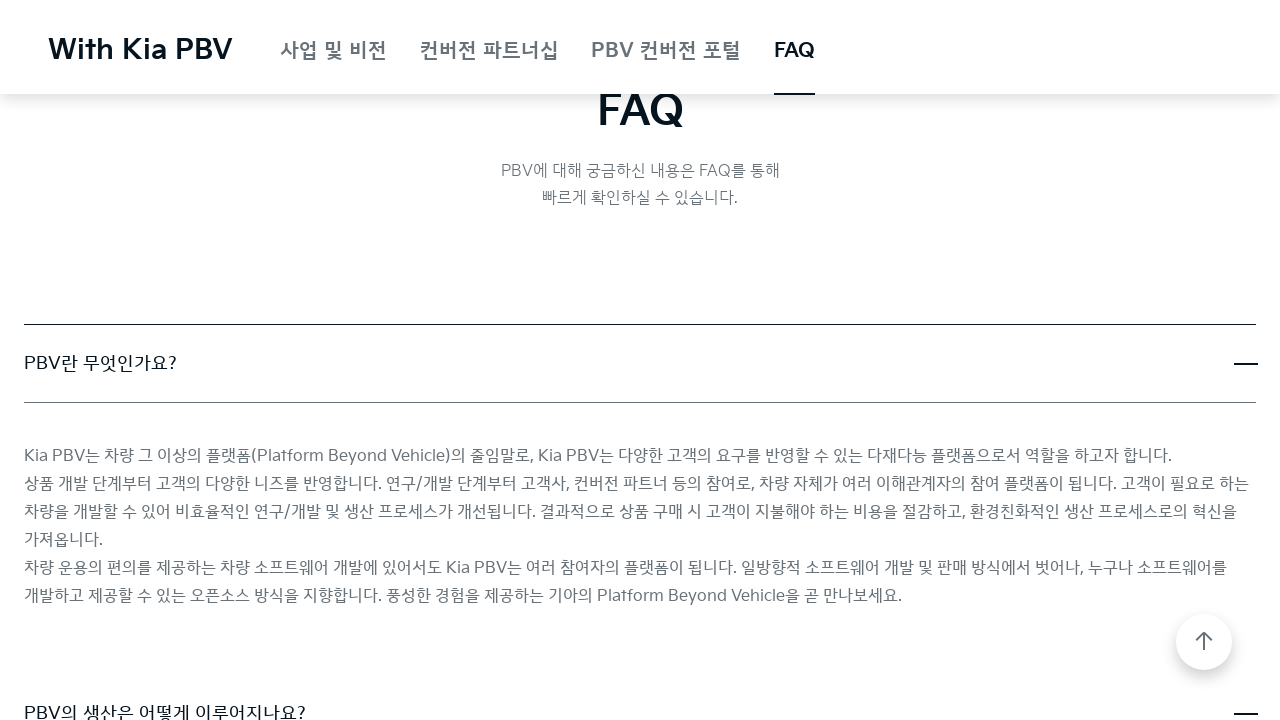

Clicked accordion item 5 button to expand at (640, 361) on #accordion-item-5-button
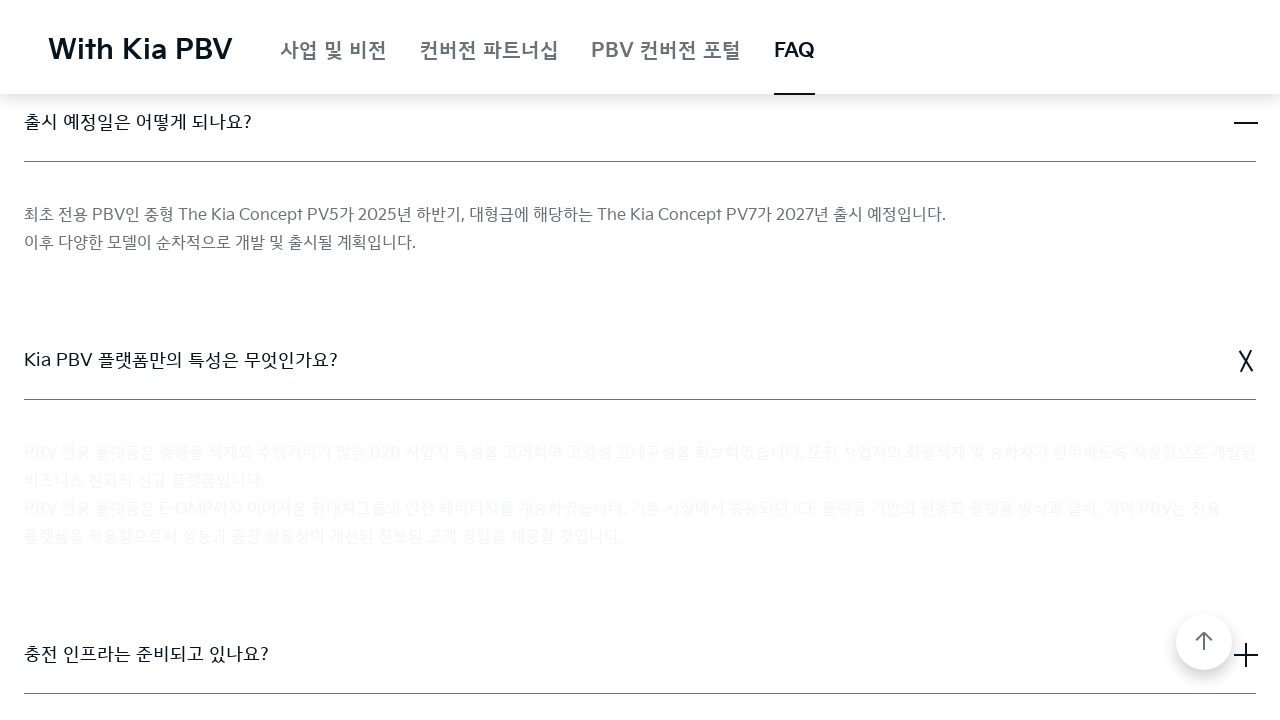

Accordion item 5 content panel is now visible
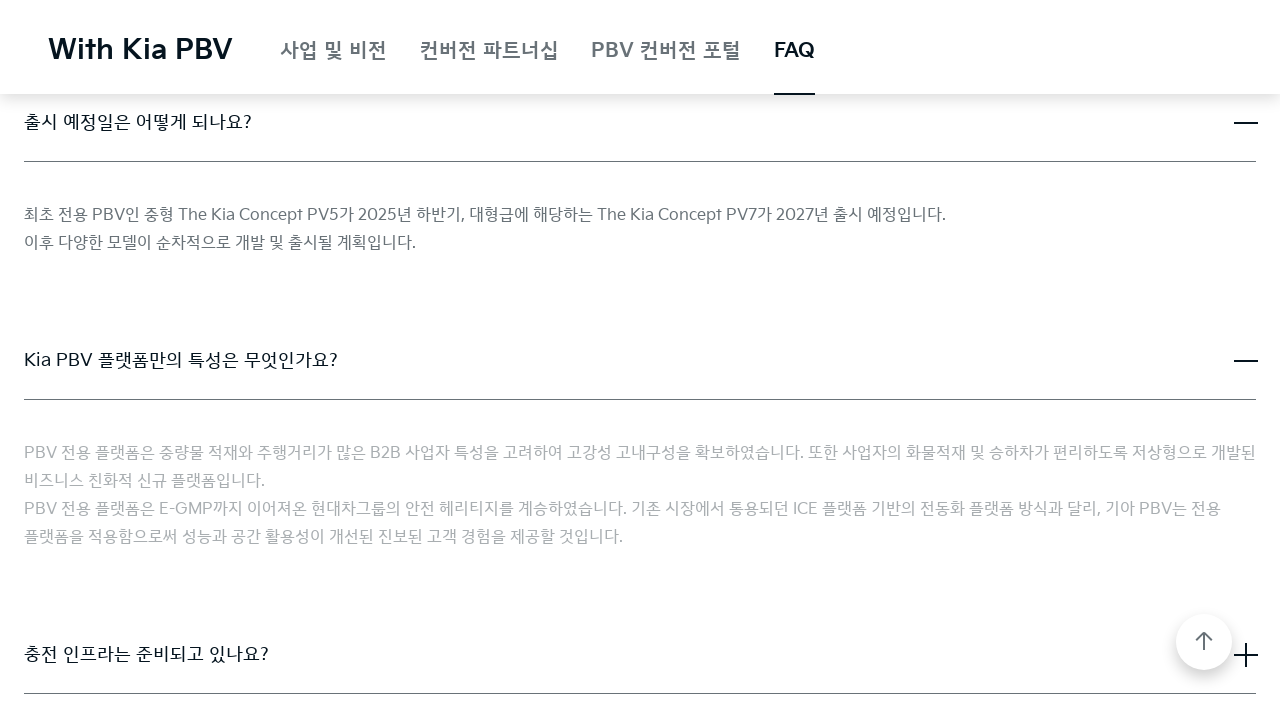

Waited 1 second before proceeding to next accordion item
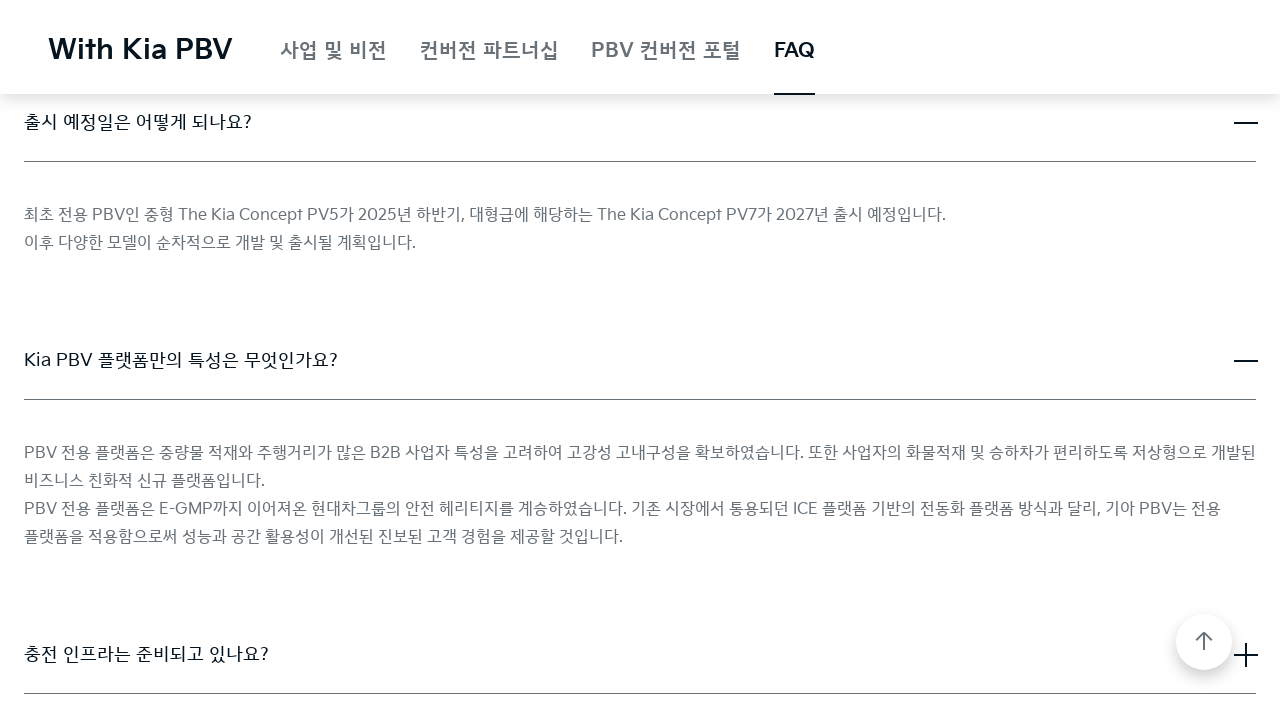

Scrolled down to view FAQ section
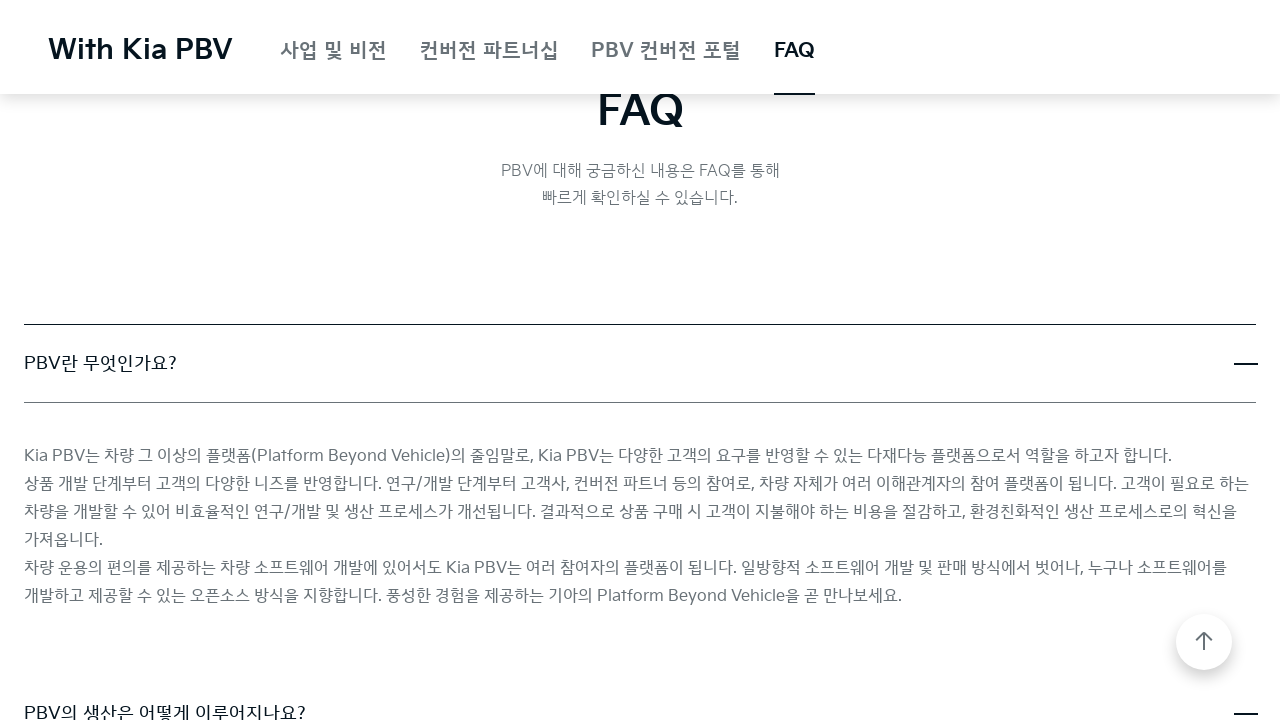

Clicked accordion item 6 button to expand at (640, 361) on #accordion-item-6-button
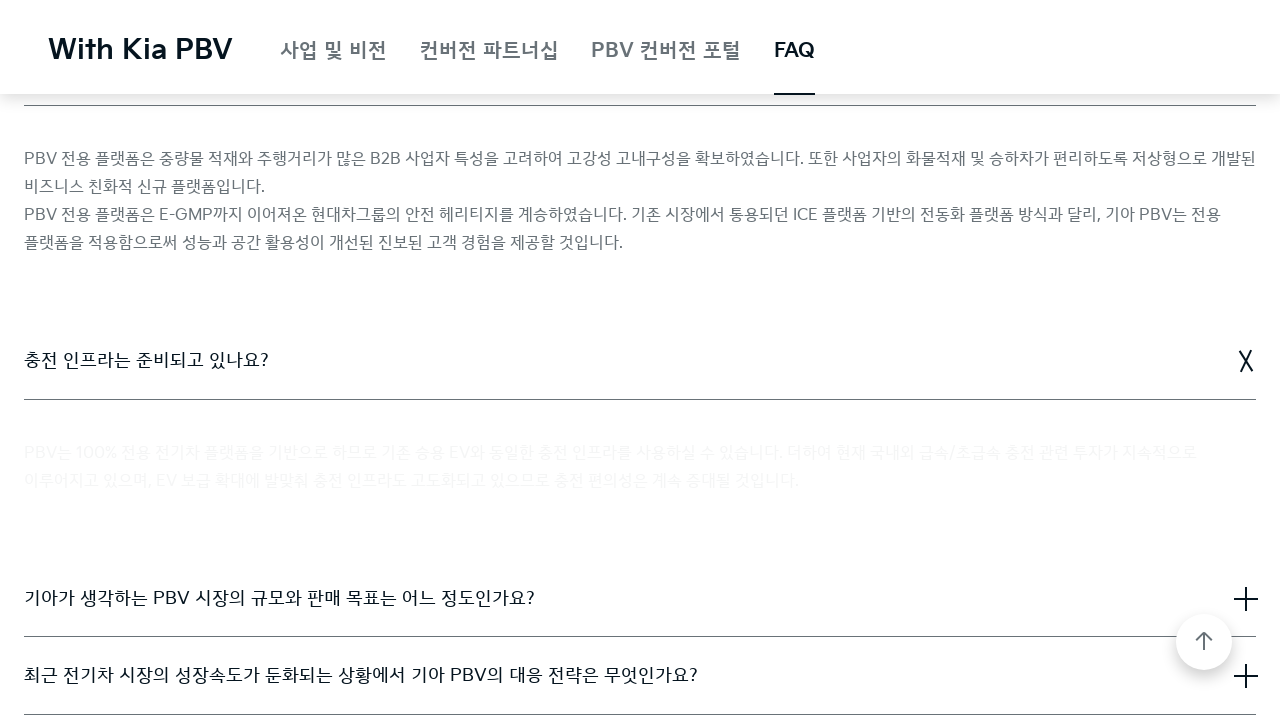

Accordion item 6 content panel is now visible
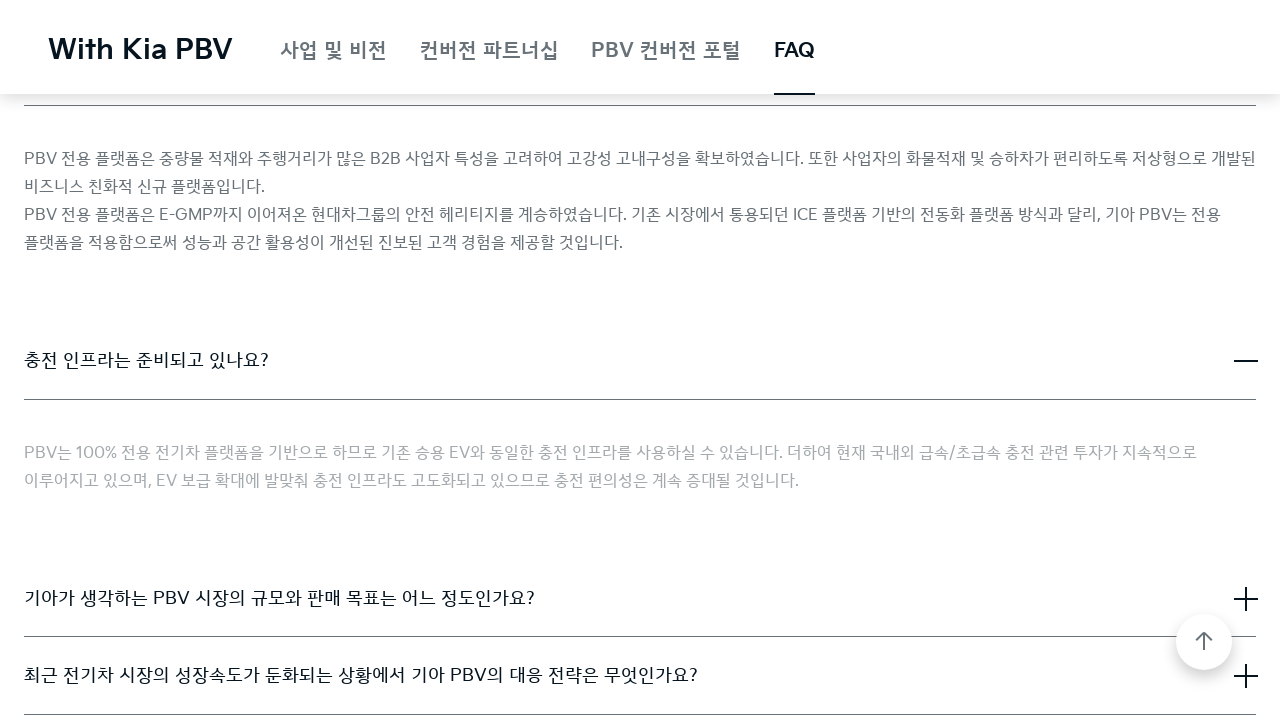

Waited 1 second before proceeding to next accordion item
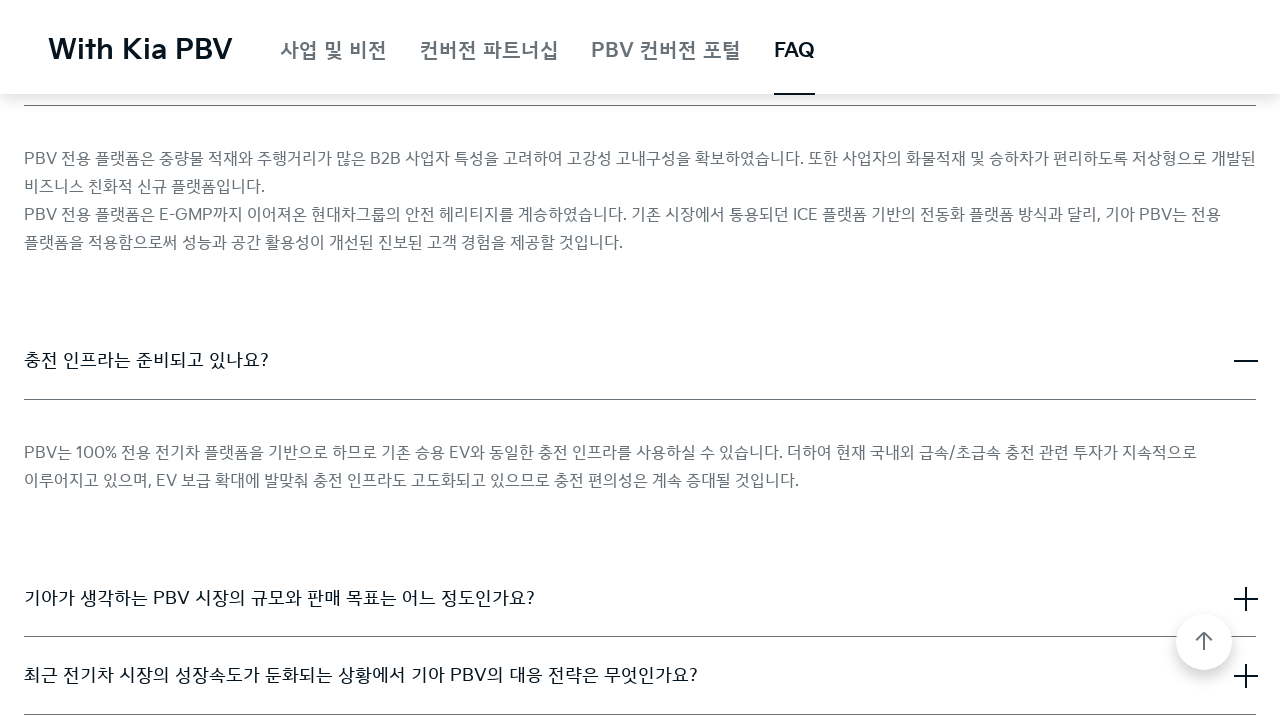

Scrolled down to view FAQ section
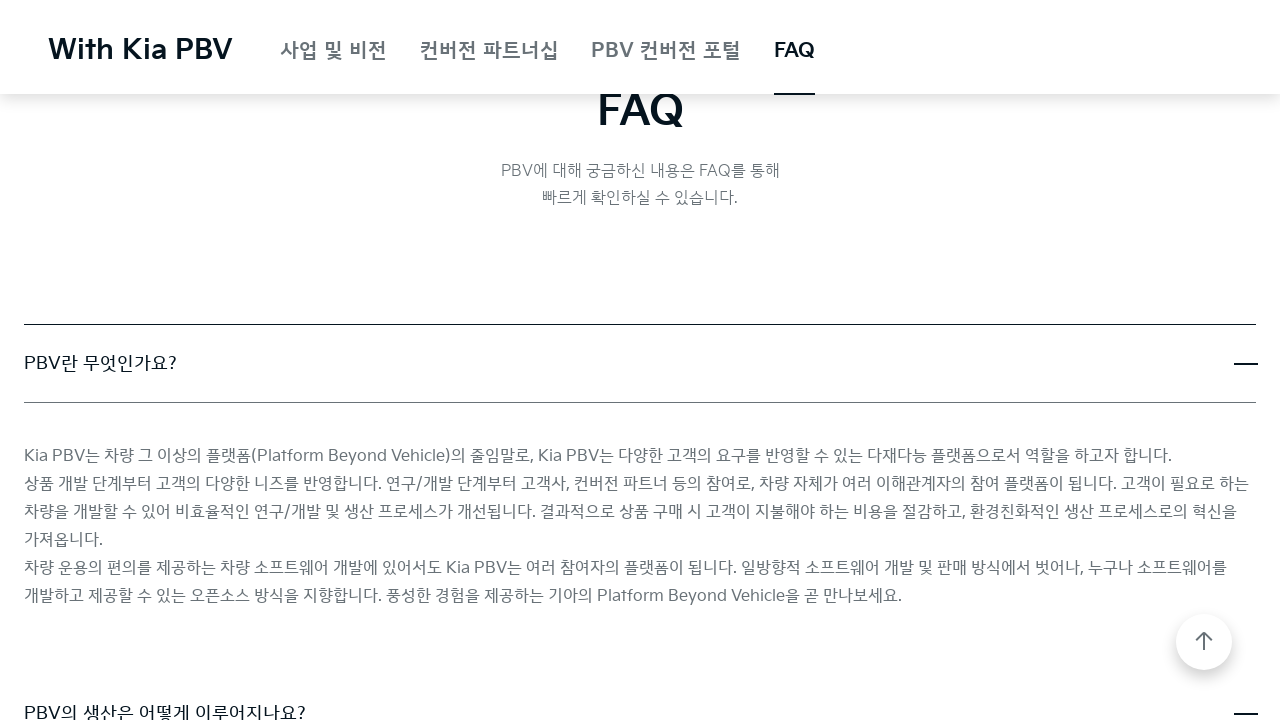

Clicked accordion item 7 button to expand at (640, 360) on #accordion-item-7-button
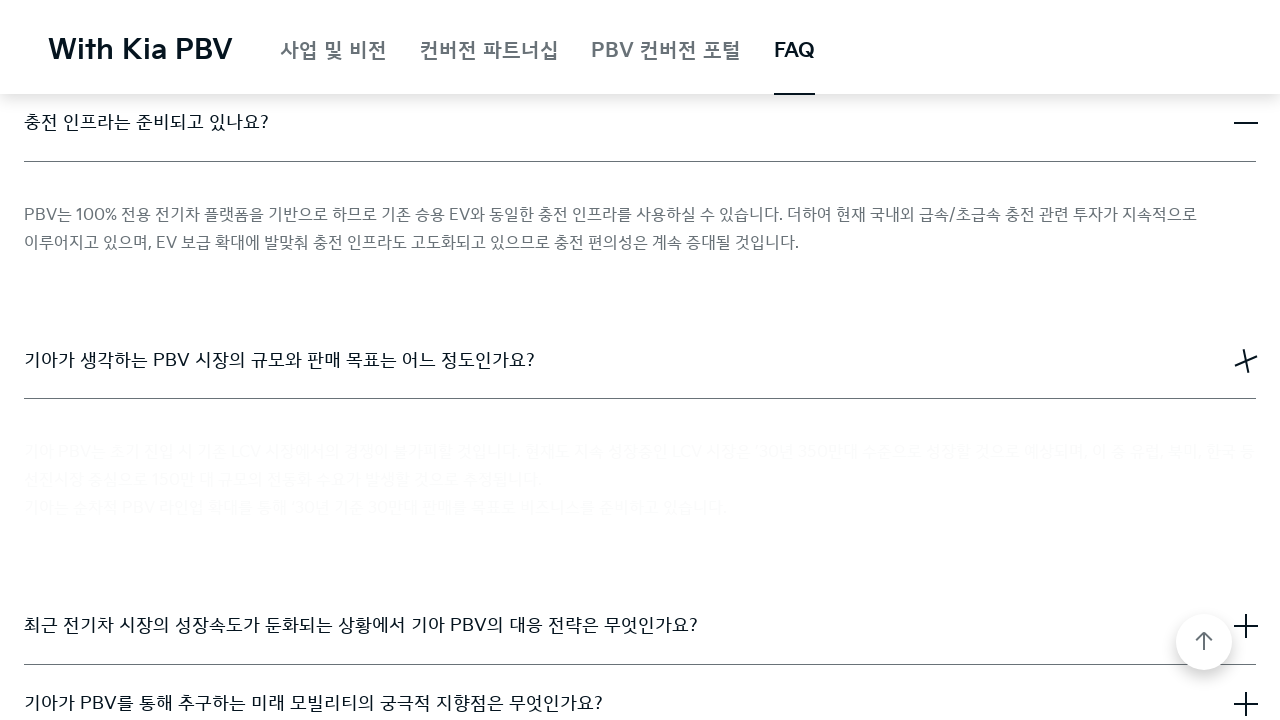

Accordion item 7 content panel is now visible
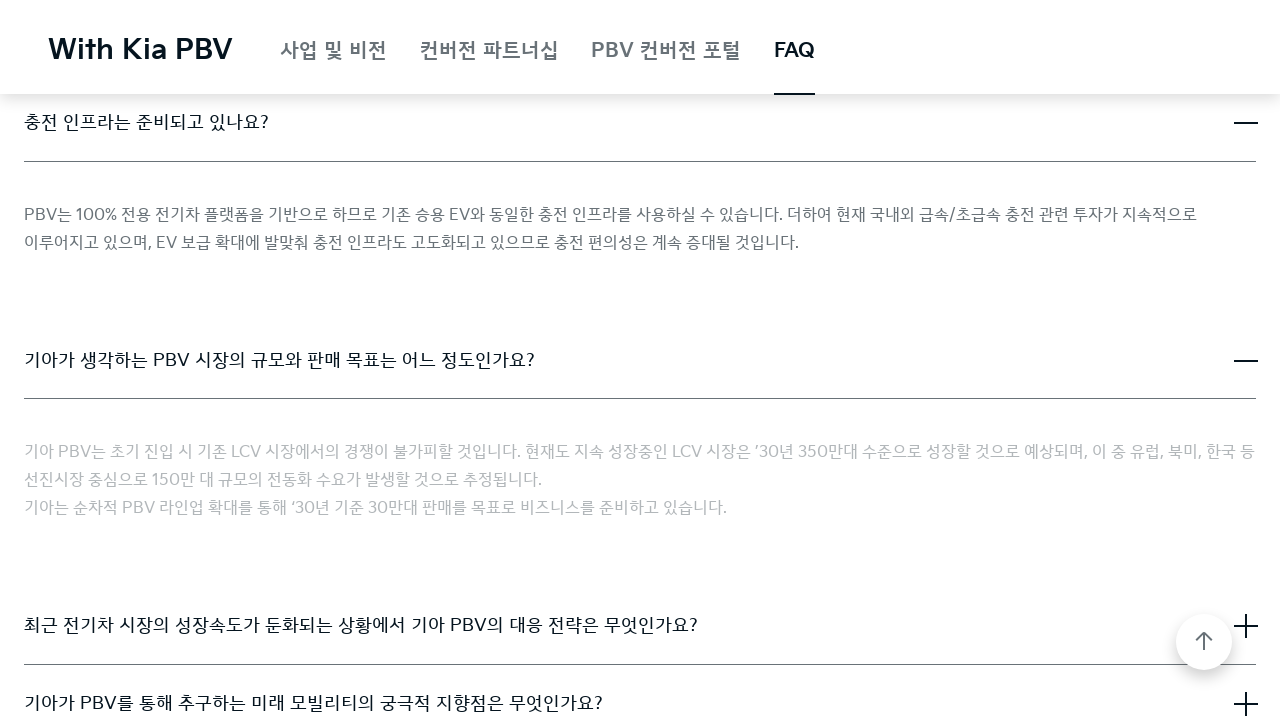

Waited 1 second before proceeding to next accordion item
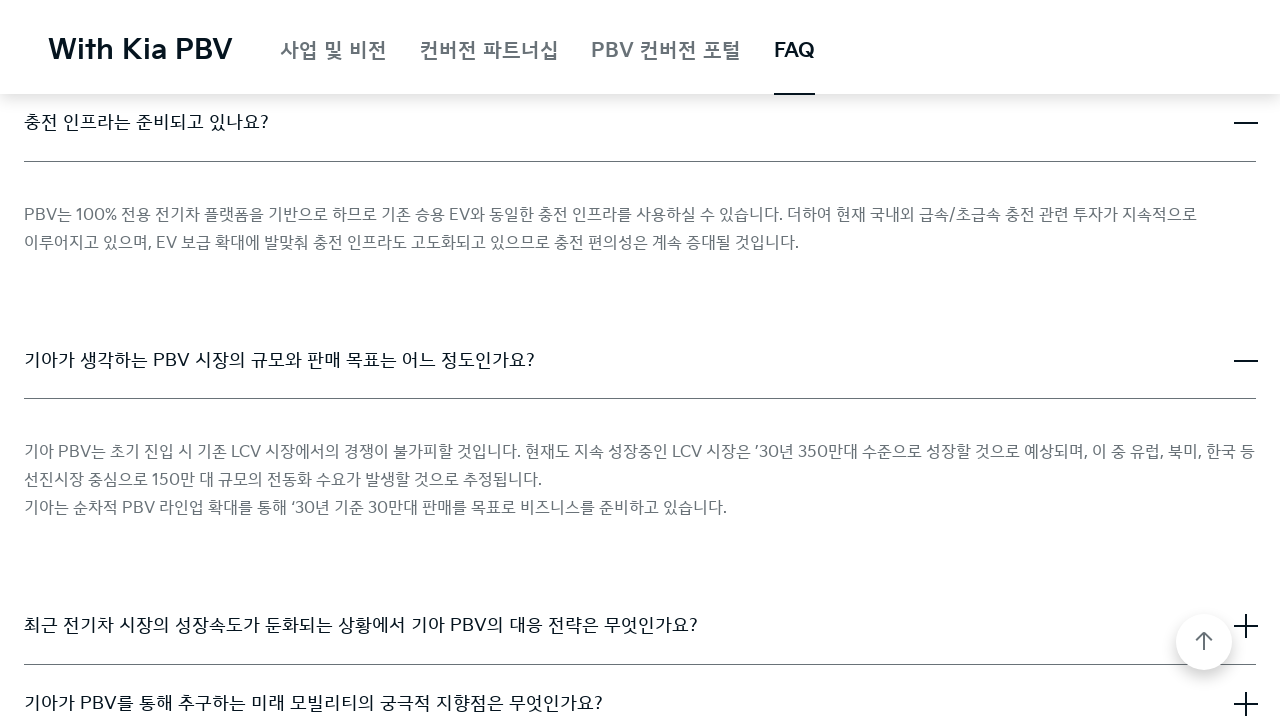

Scrolled down to view FAQ section
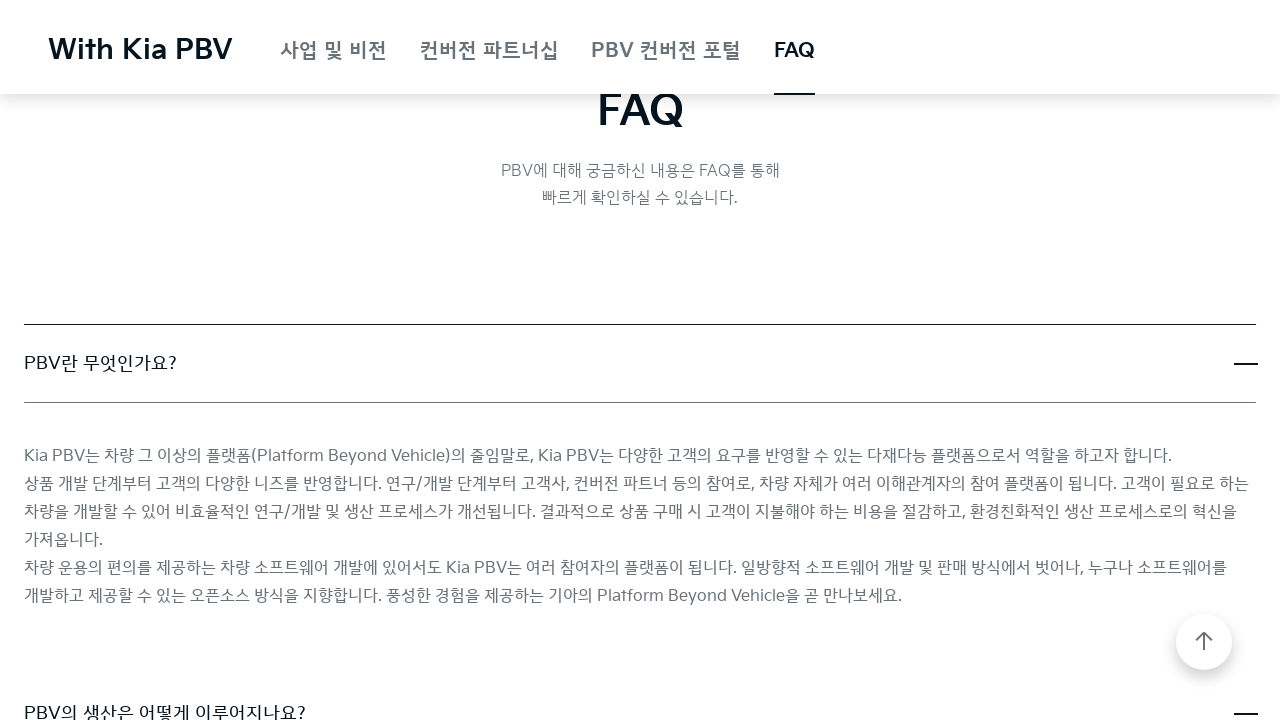

Clicked accordion item 8 button to expand at (640, 360) on #accordion-item-8-button
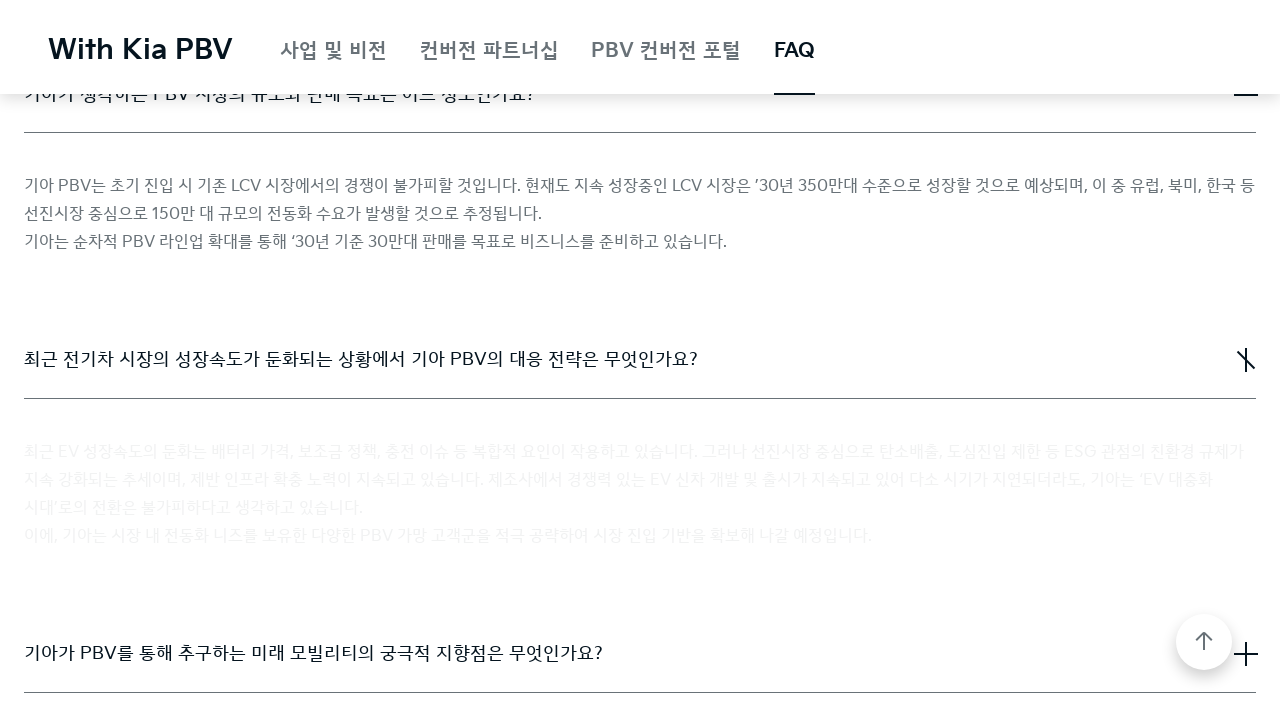

Accordion item 8 content panel is now visible
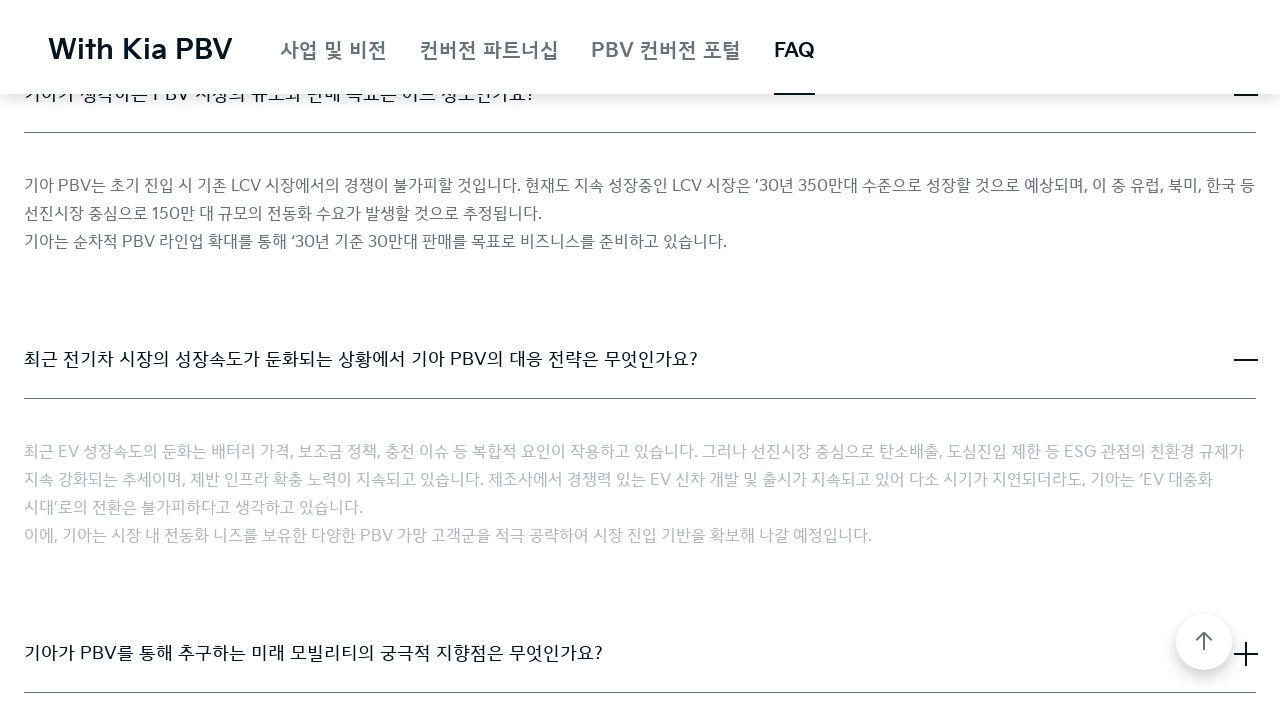

Waited 1 second before proceeding to next accordion item
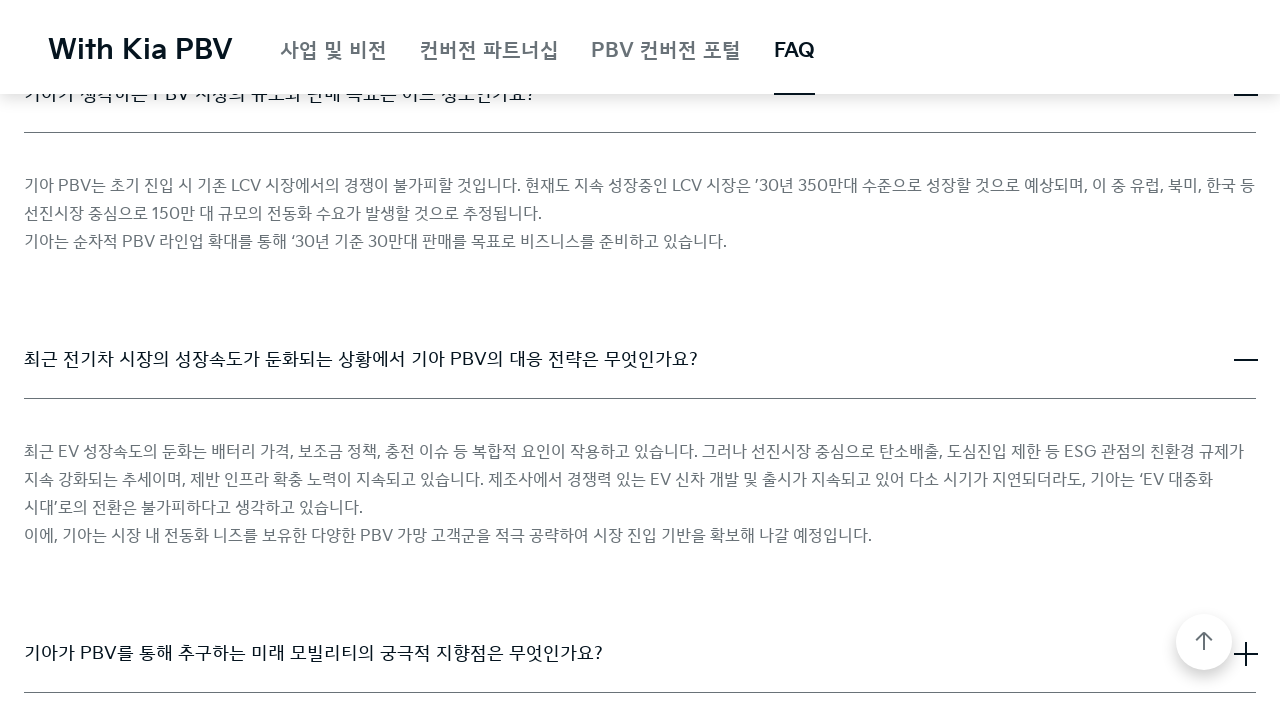

Scrolled down to view FAQ section
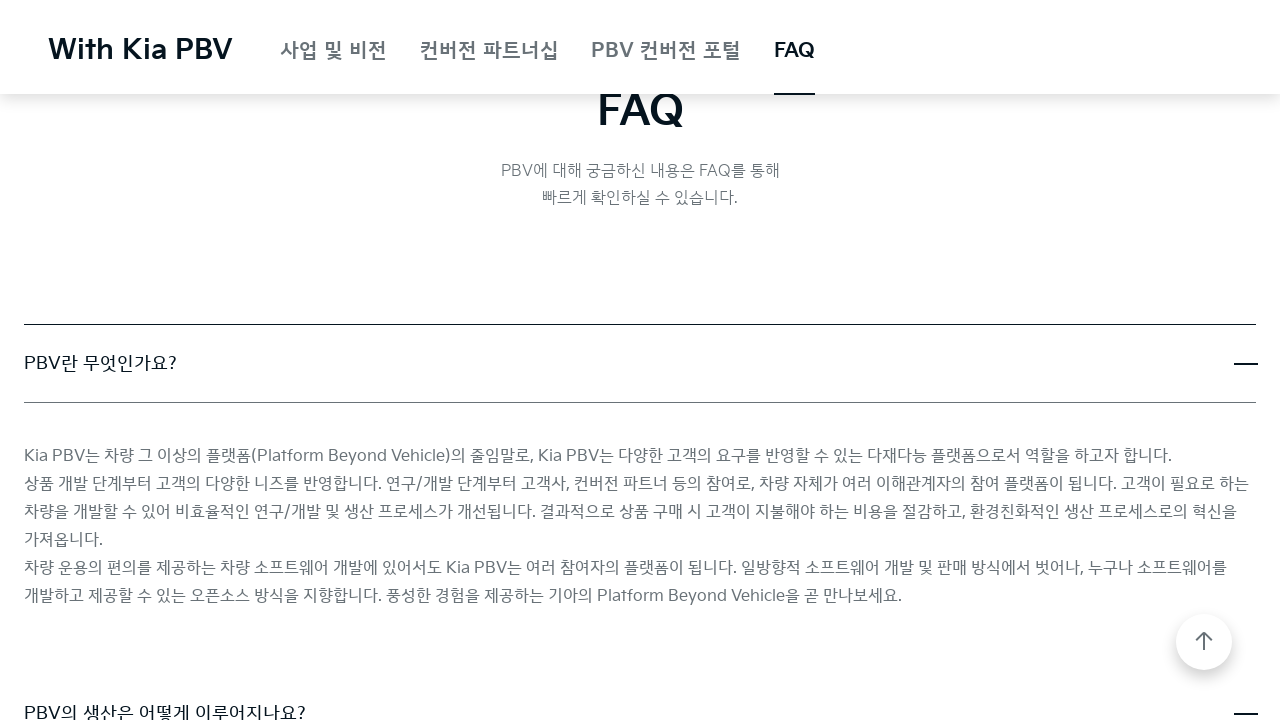

Clicked accordion item 9 button to expand at (640, 361) on #accordion-item-9-button
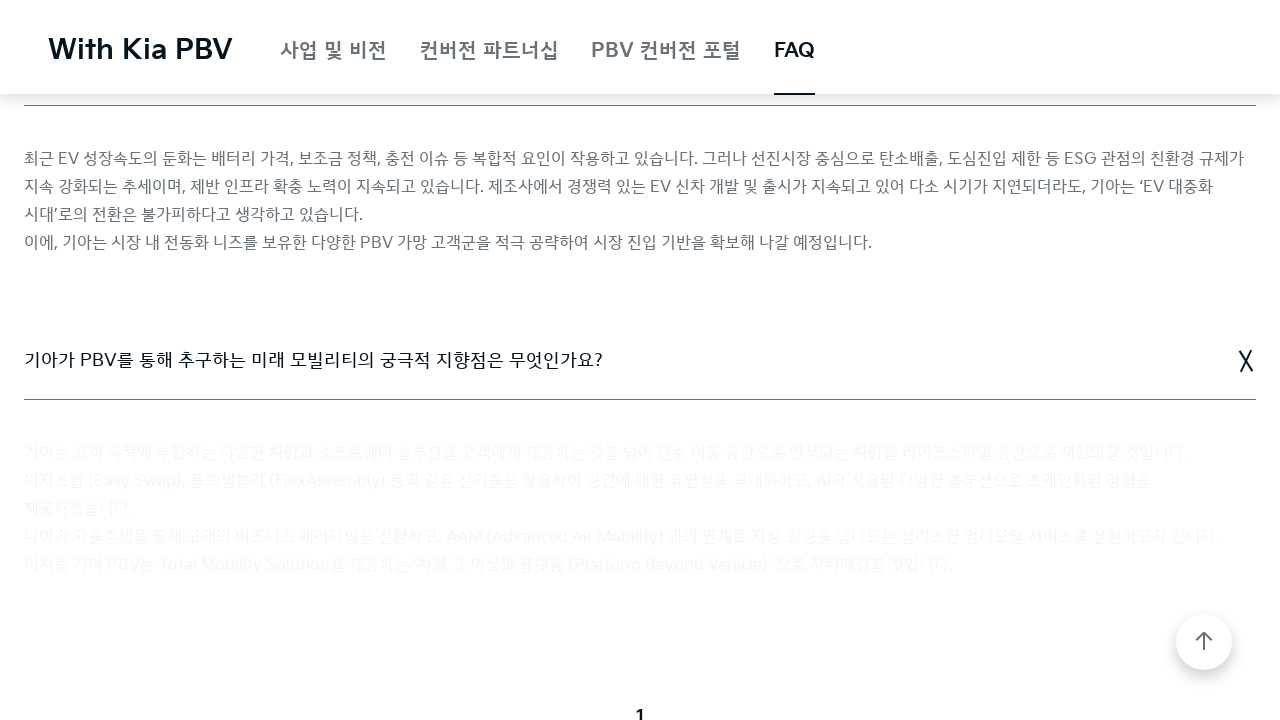

Accordion item 9 content panel is now visible
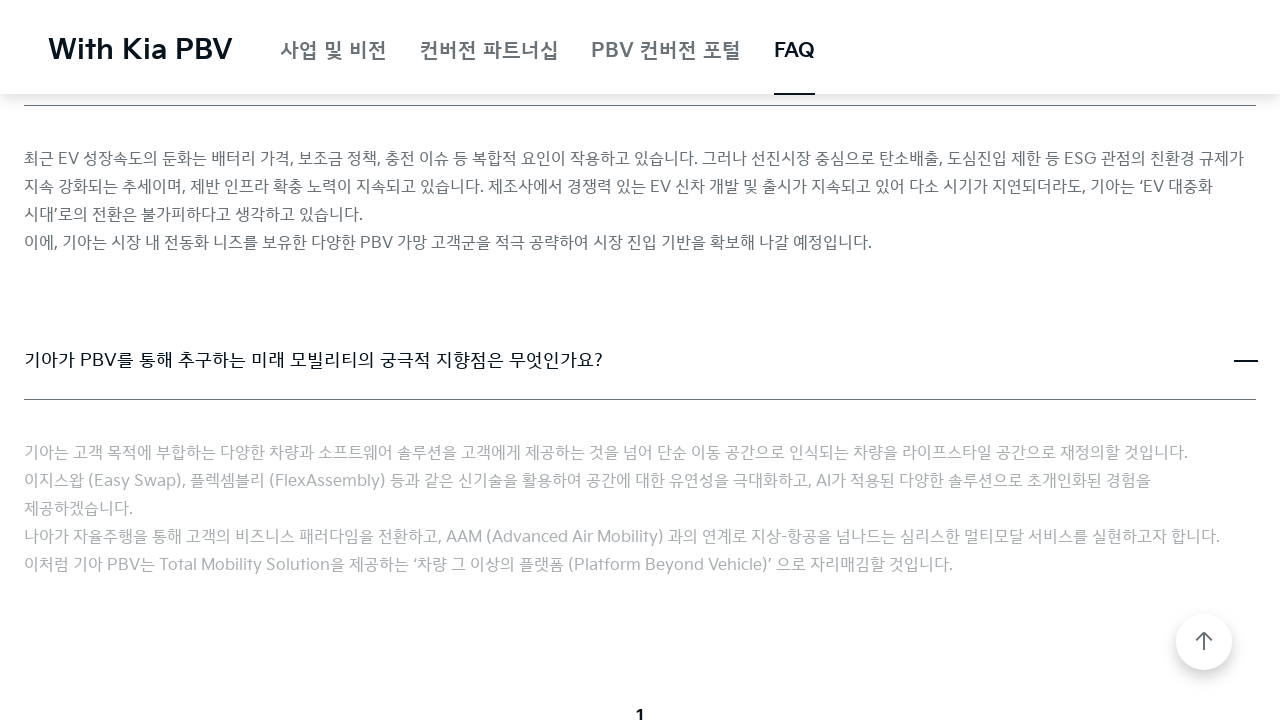

Waited 1 second before proceeding to next accordion item
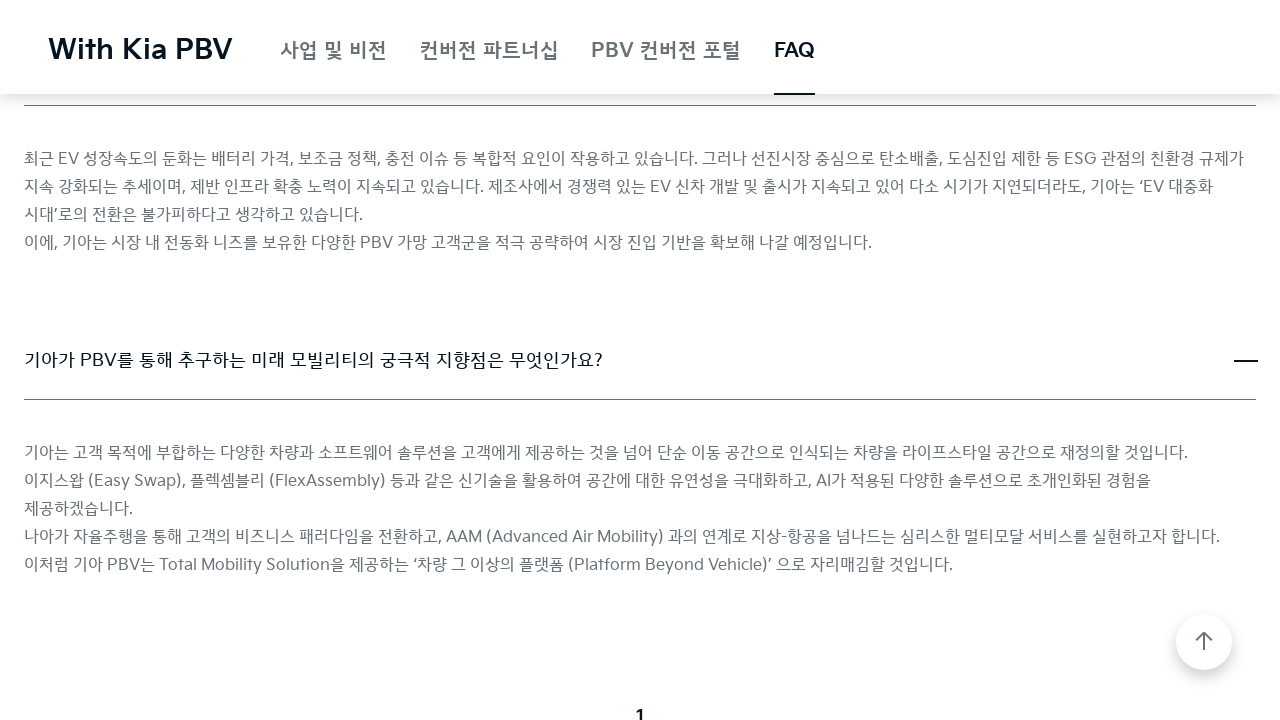

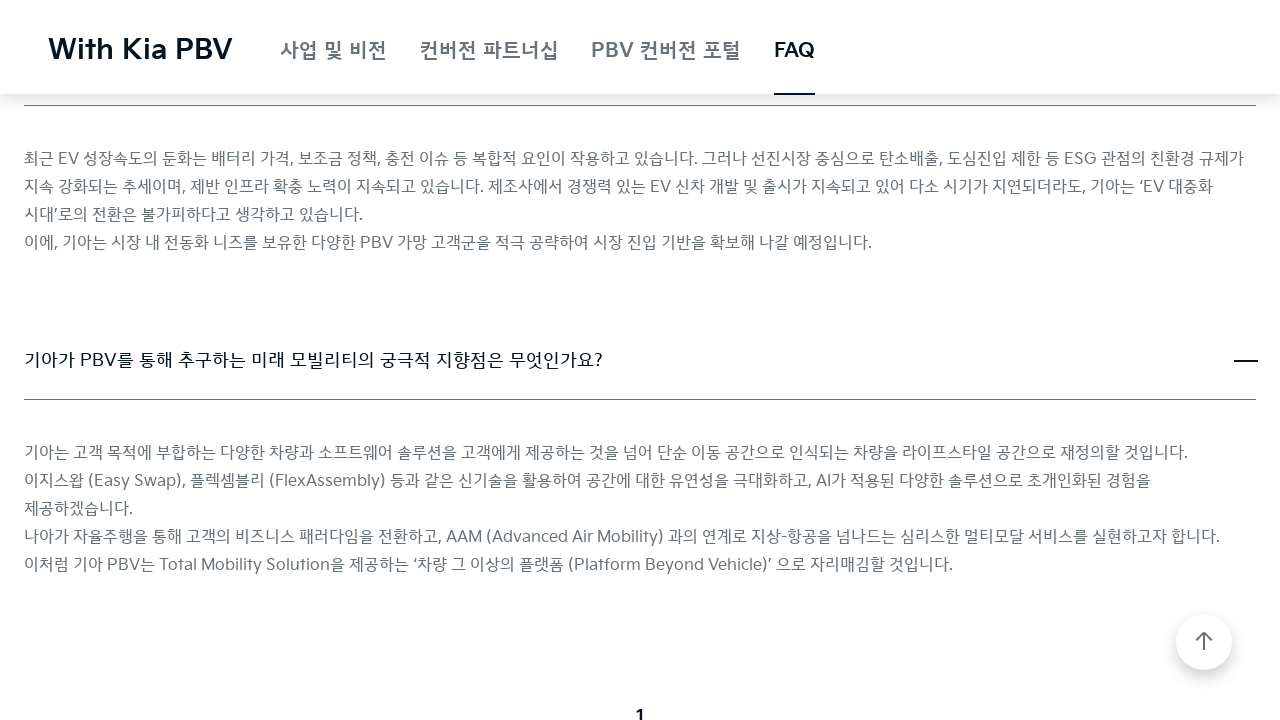